Tests responsive design by setting various viewport sizes (desktop, laptop, tablet, mobile) and capturing screenshots

Starting URL: https://ntig-uppsala.github.io/Frisor-Saxe/

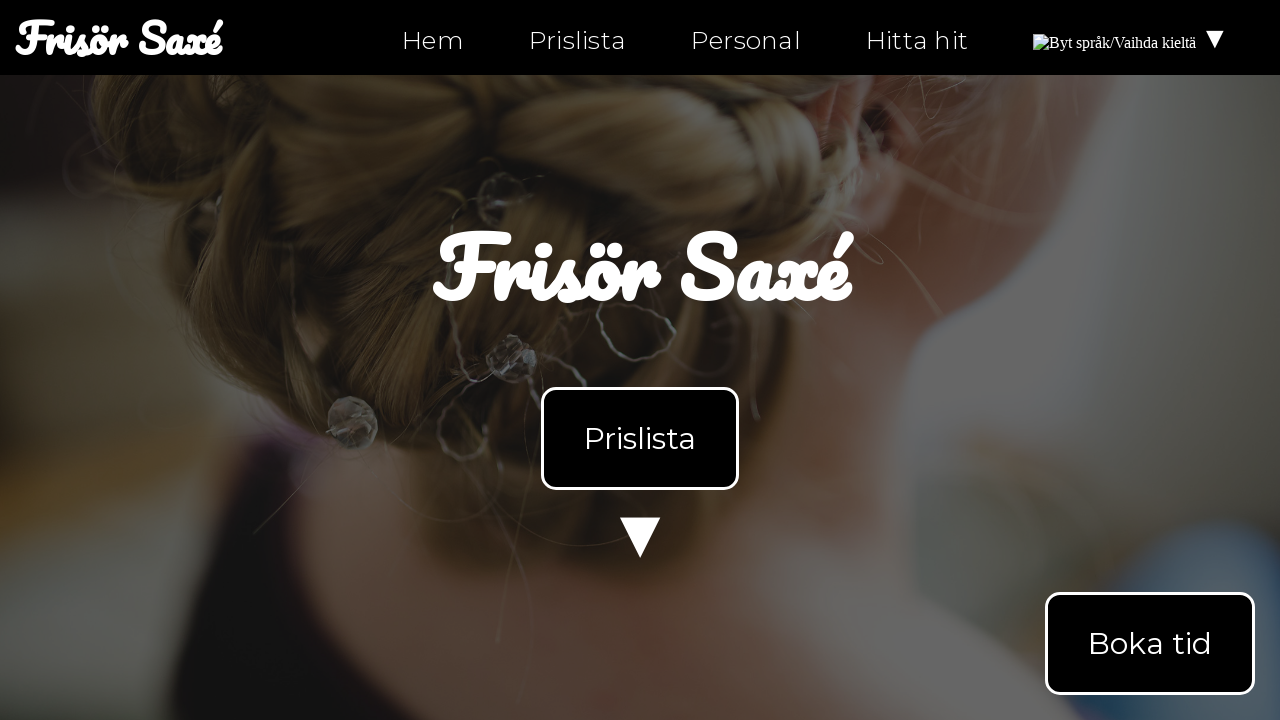

Set viewport to portrait orientation 2560x1440
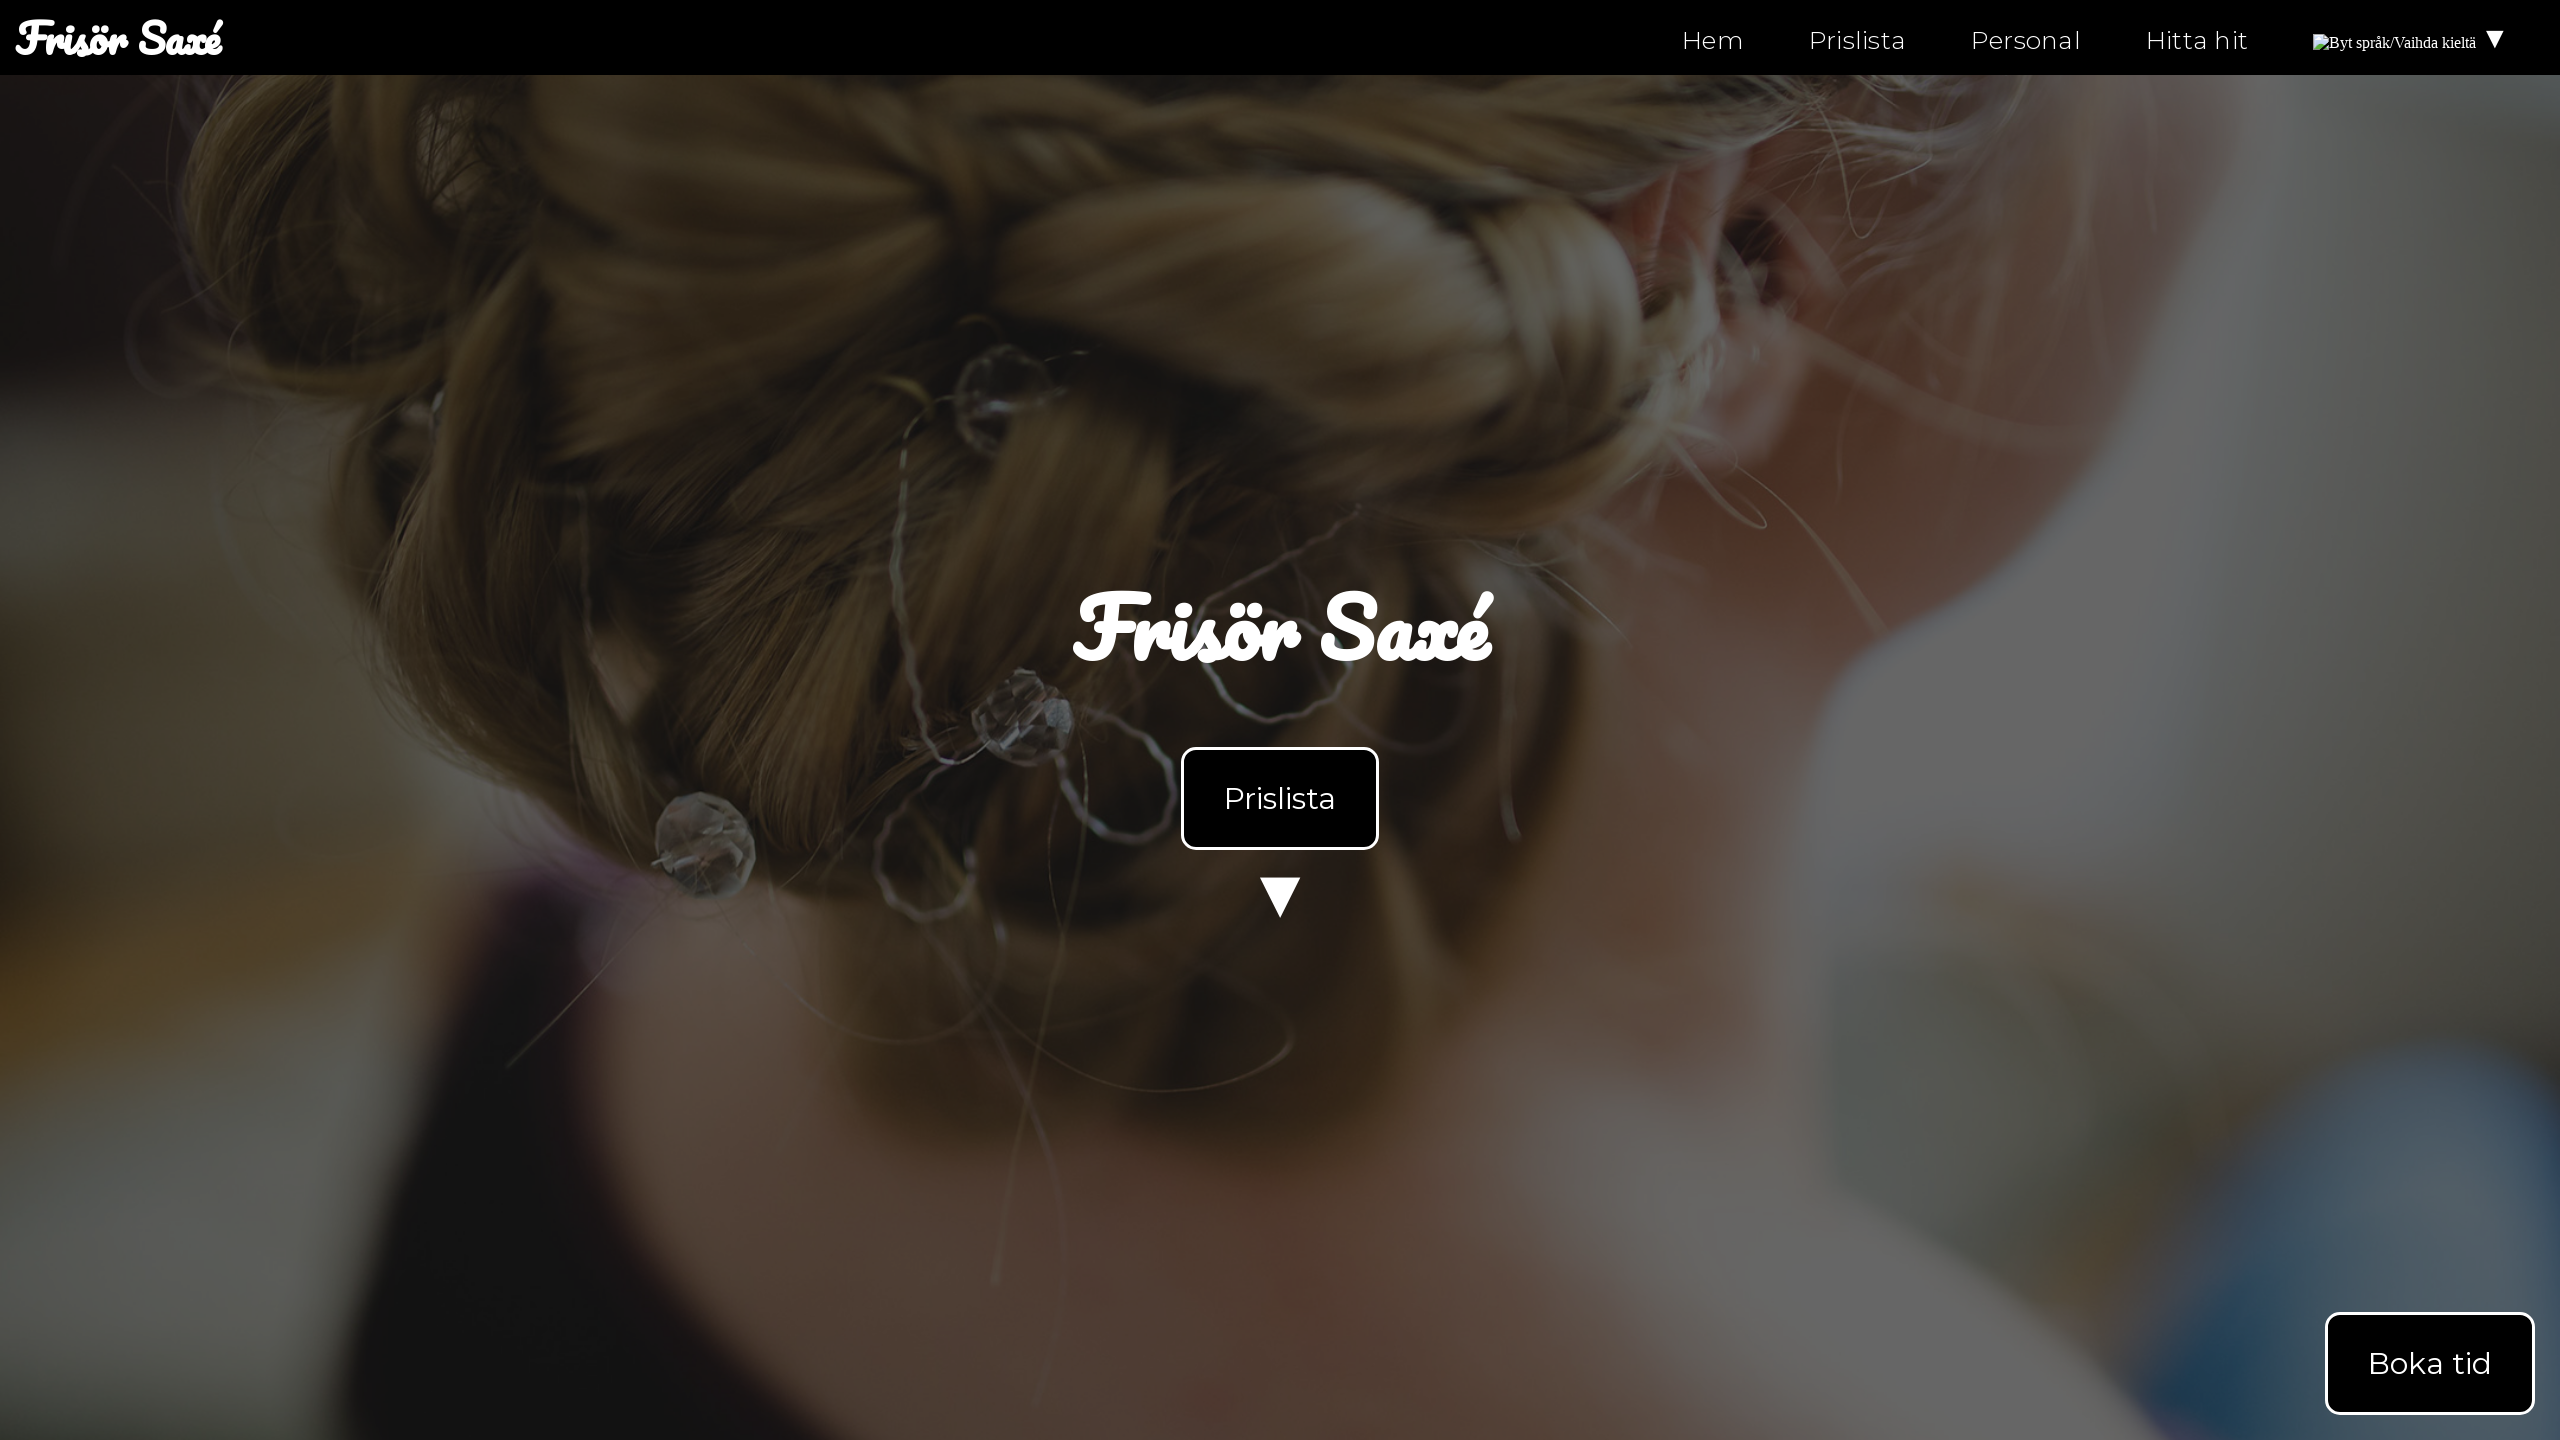

Page loaded in portrait orientation 2560x1440
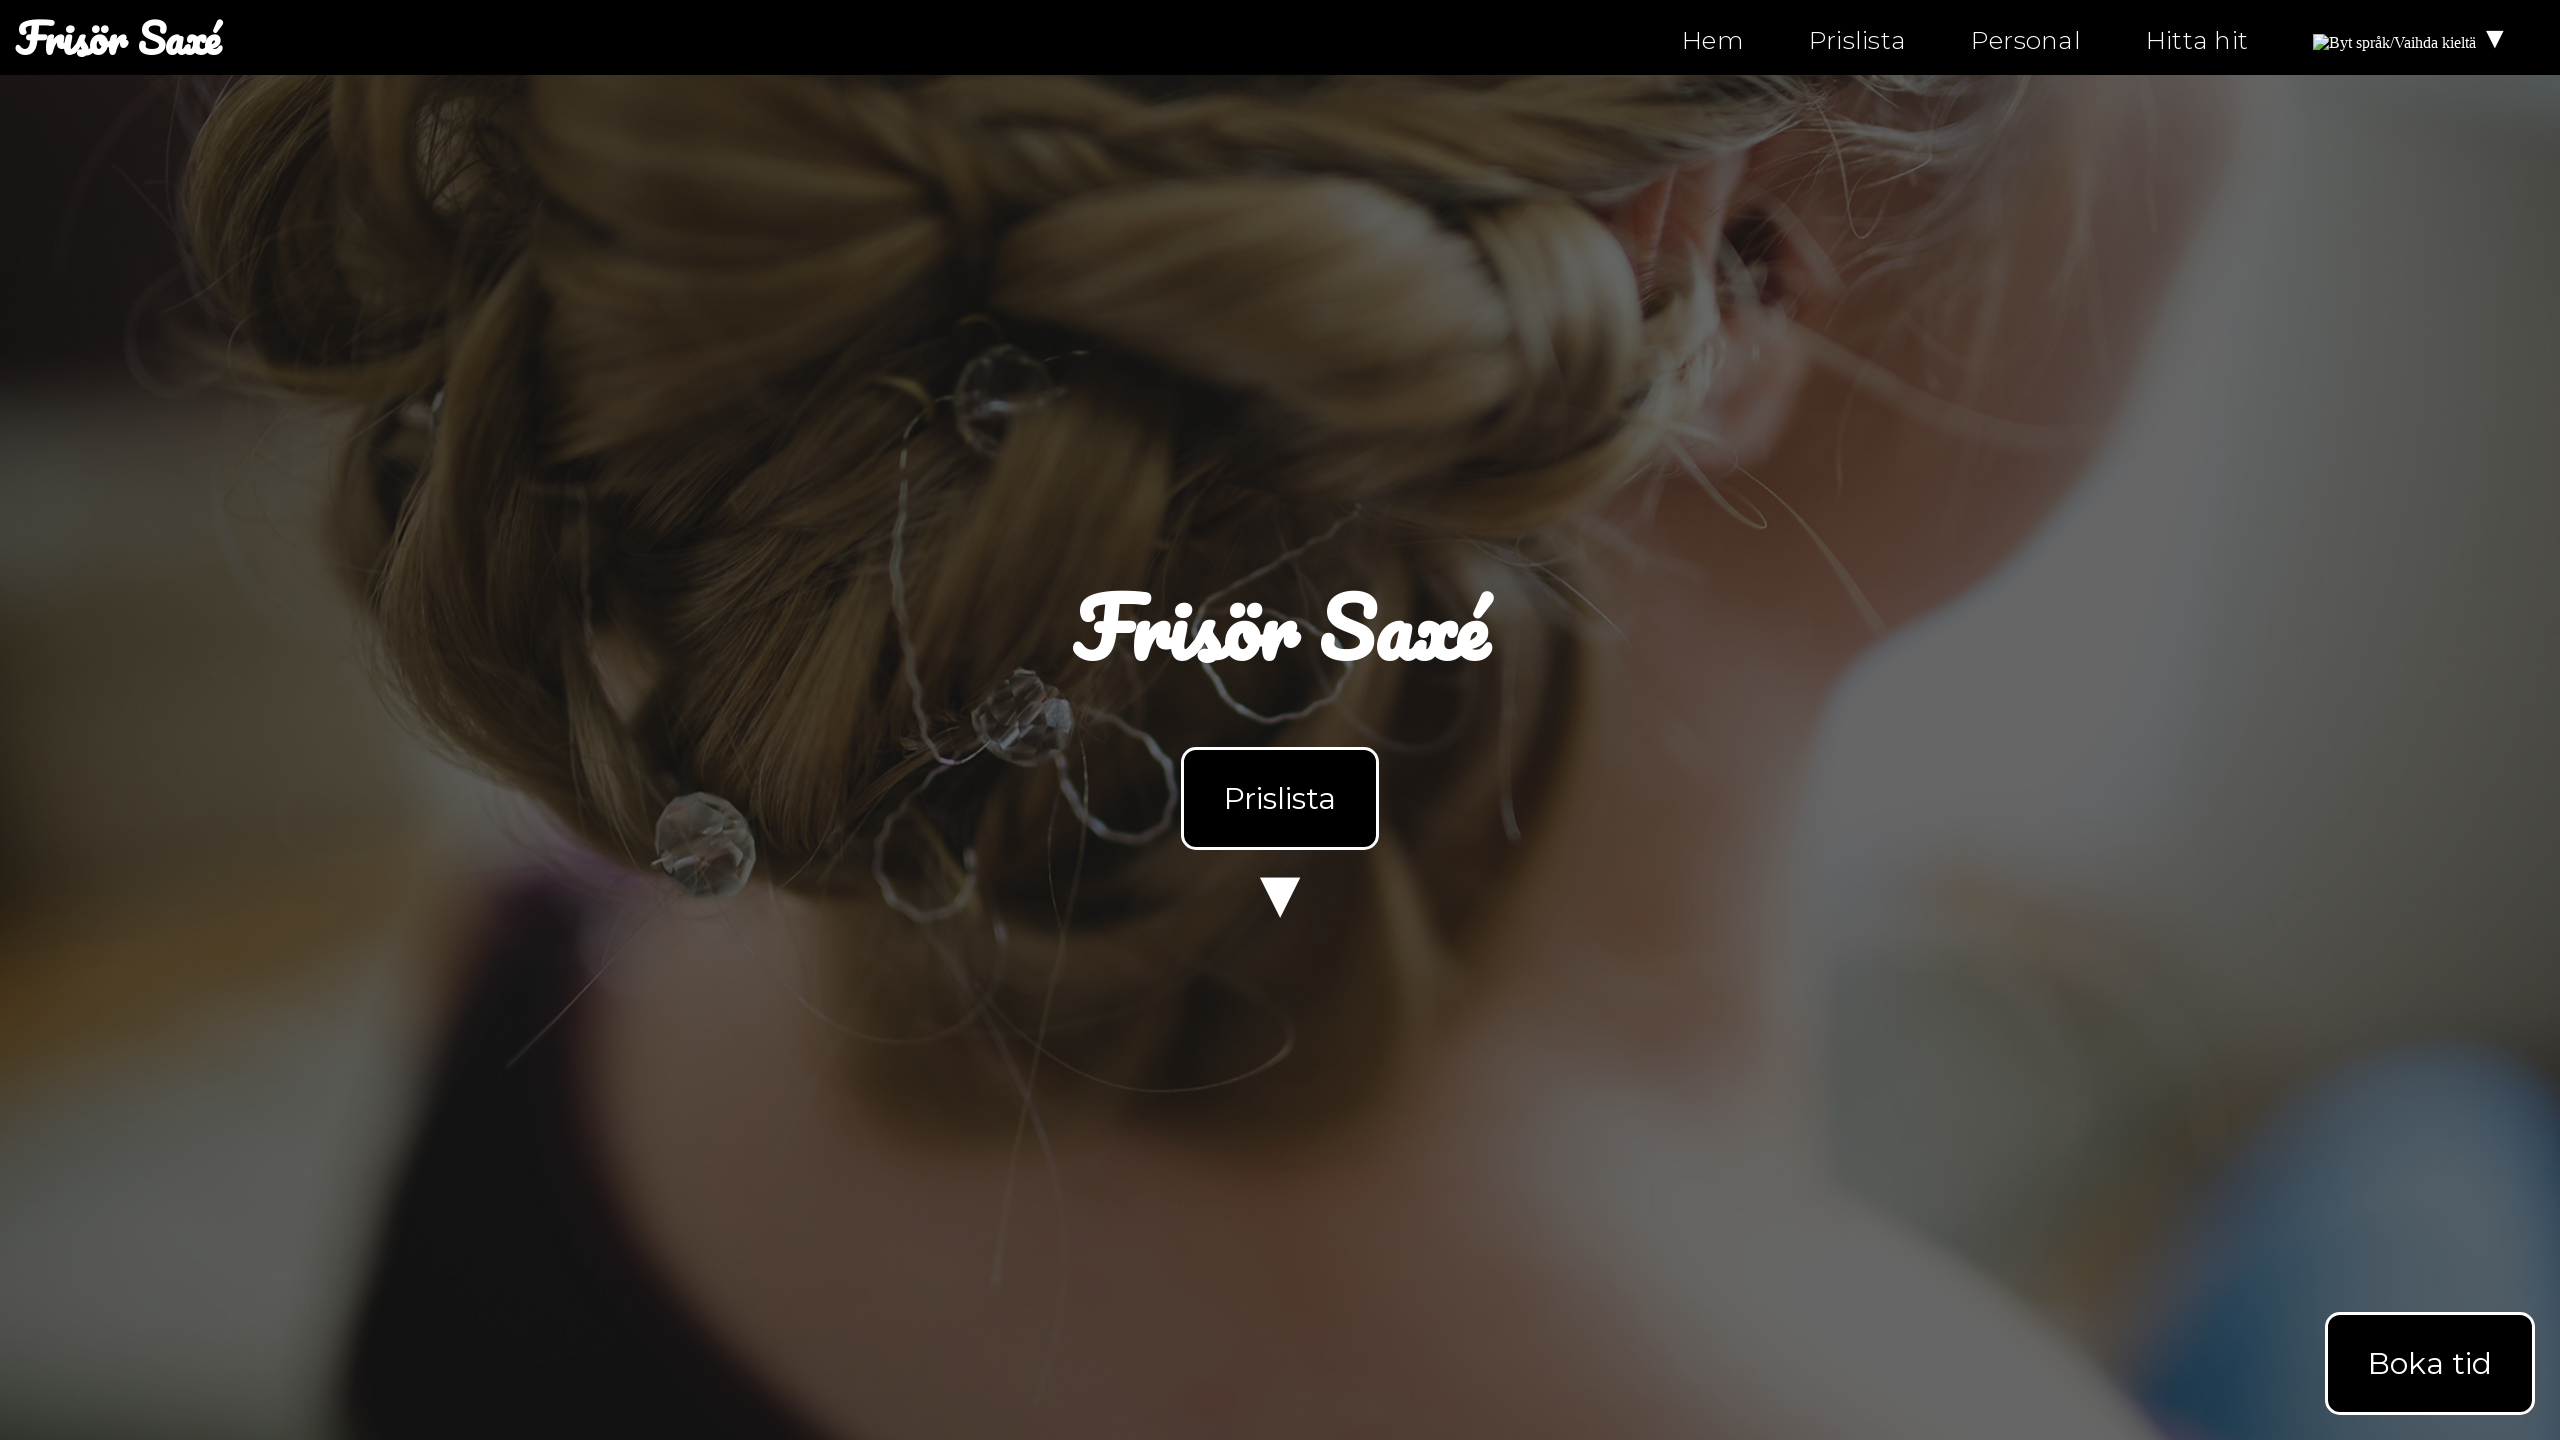

Set viewport to landscape orientation 1440x2560
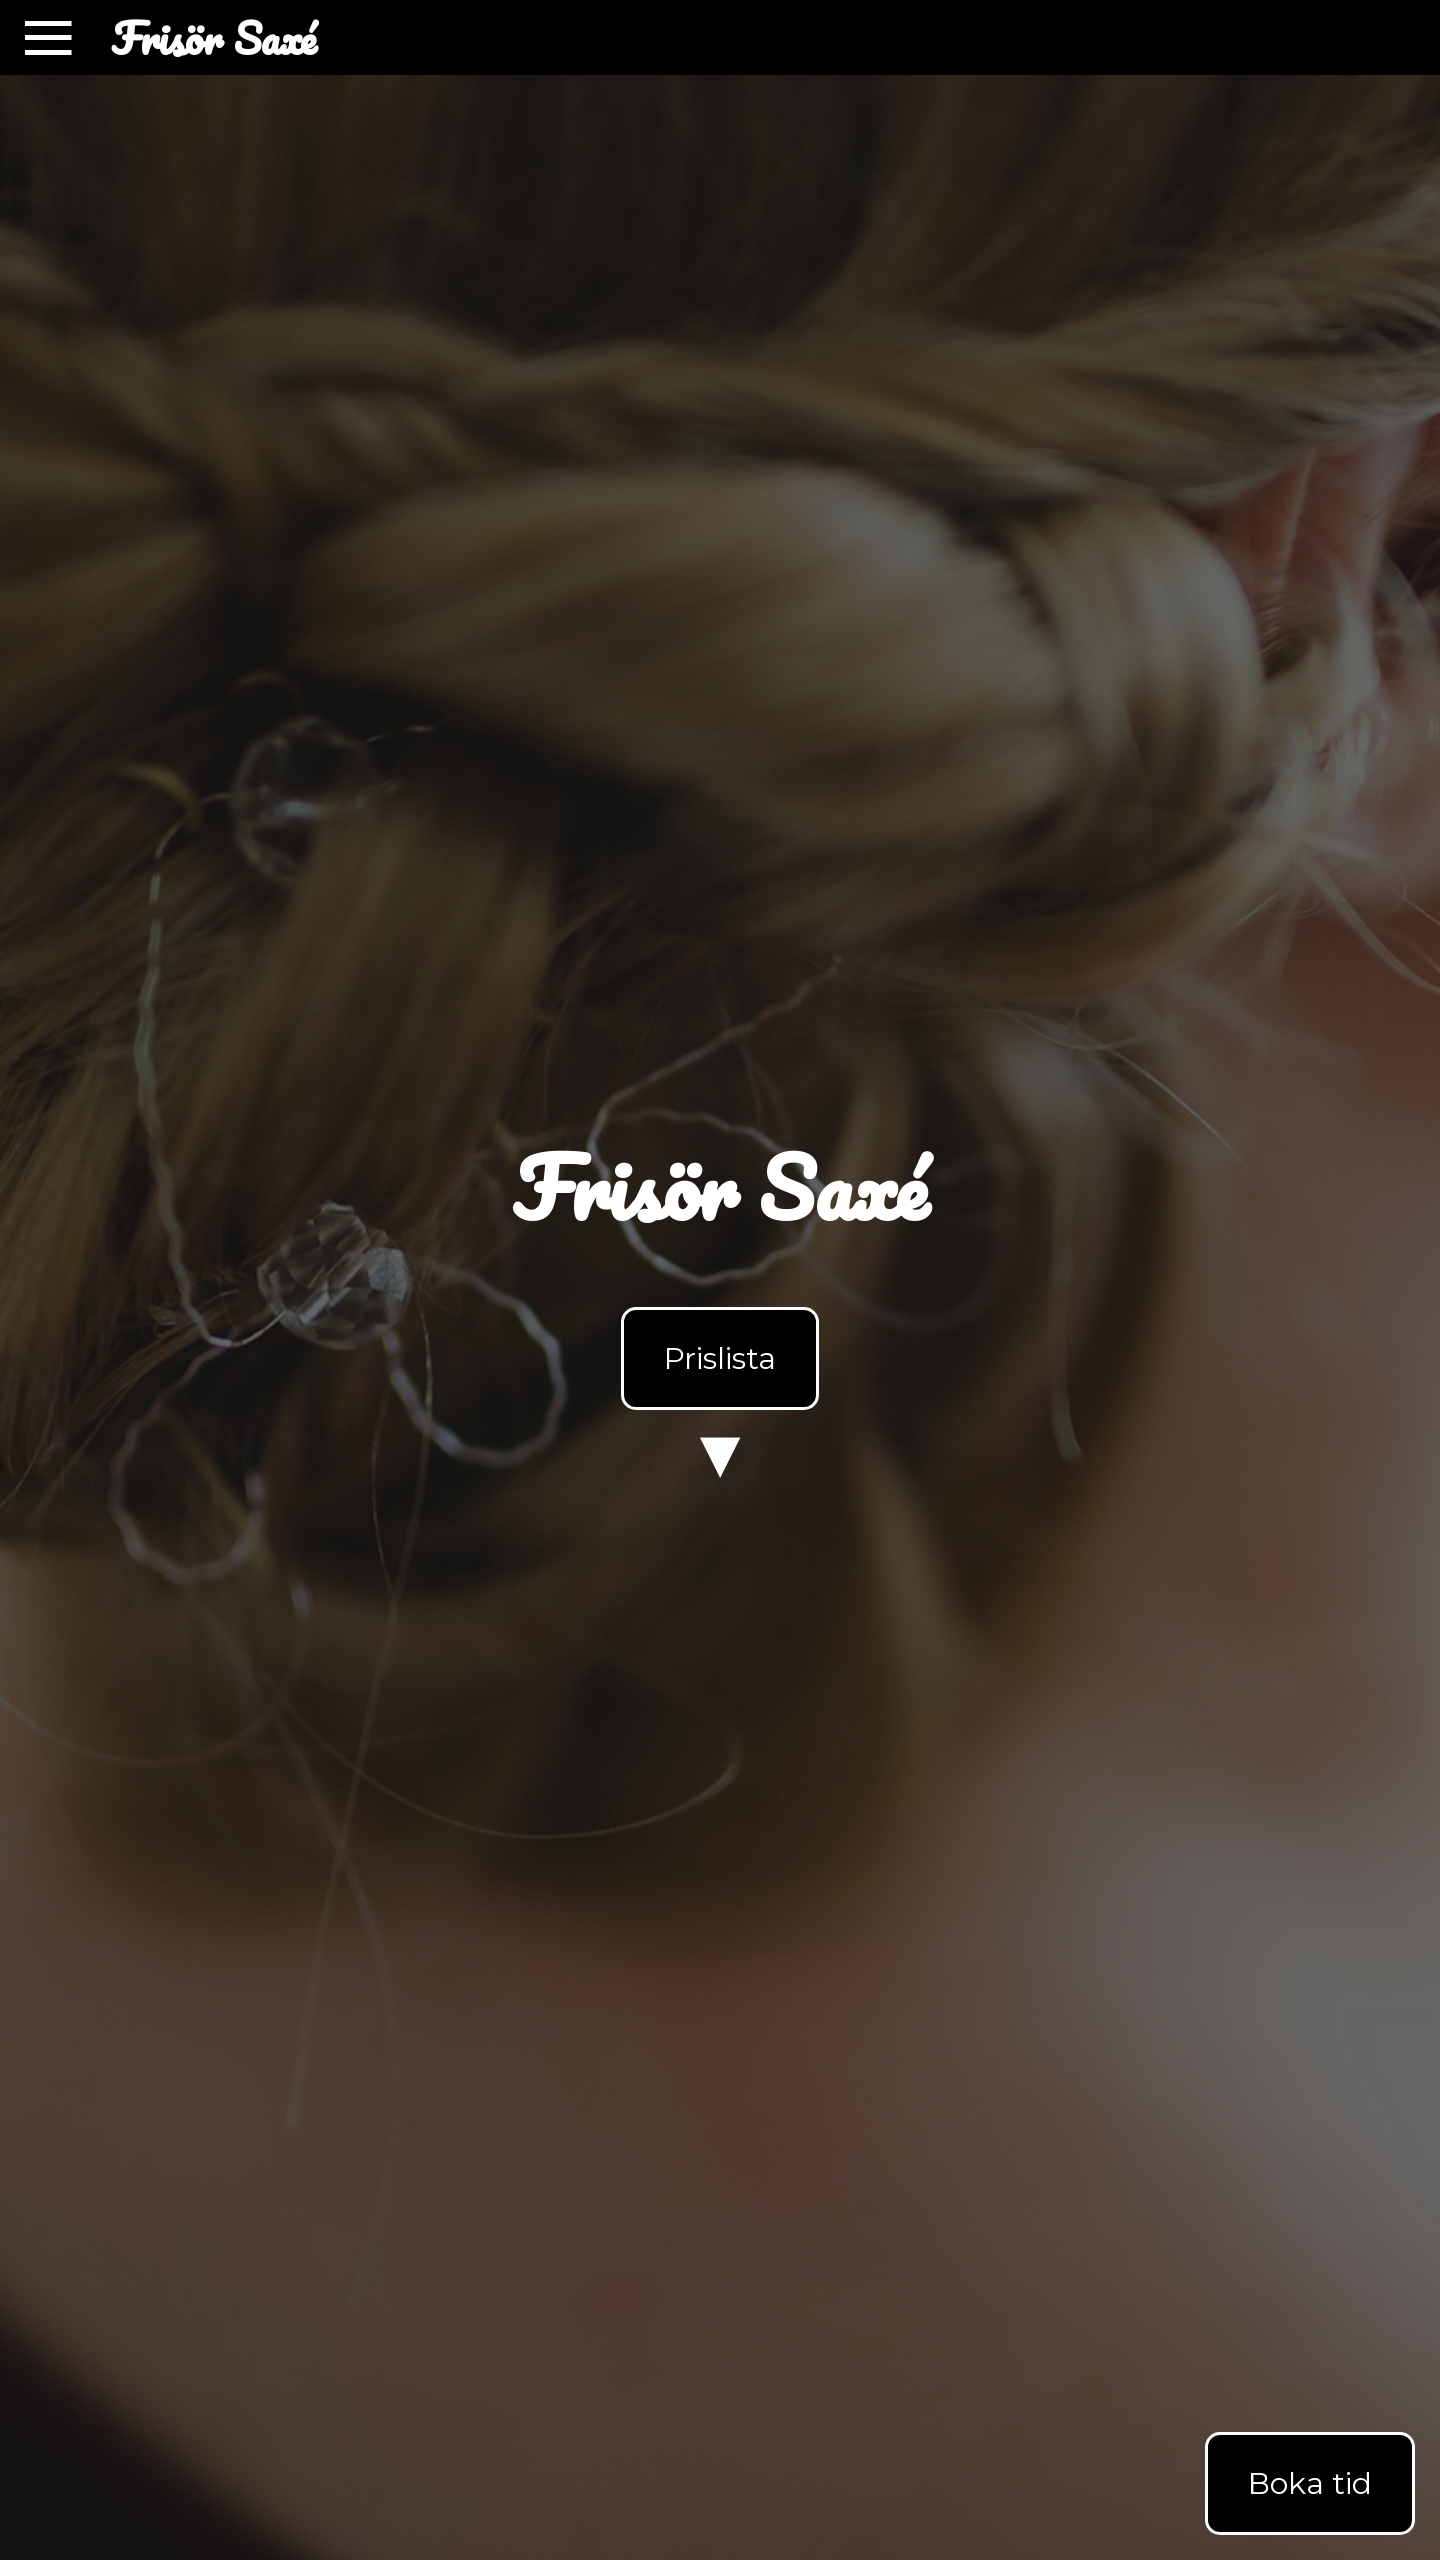

Page loaded in landscape orientation 1440x2560
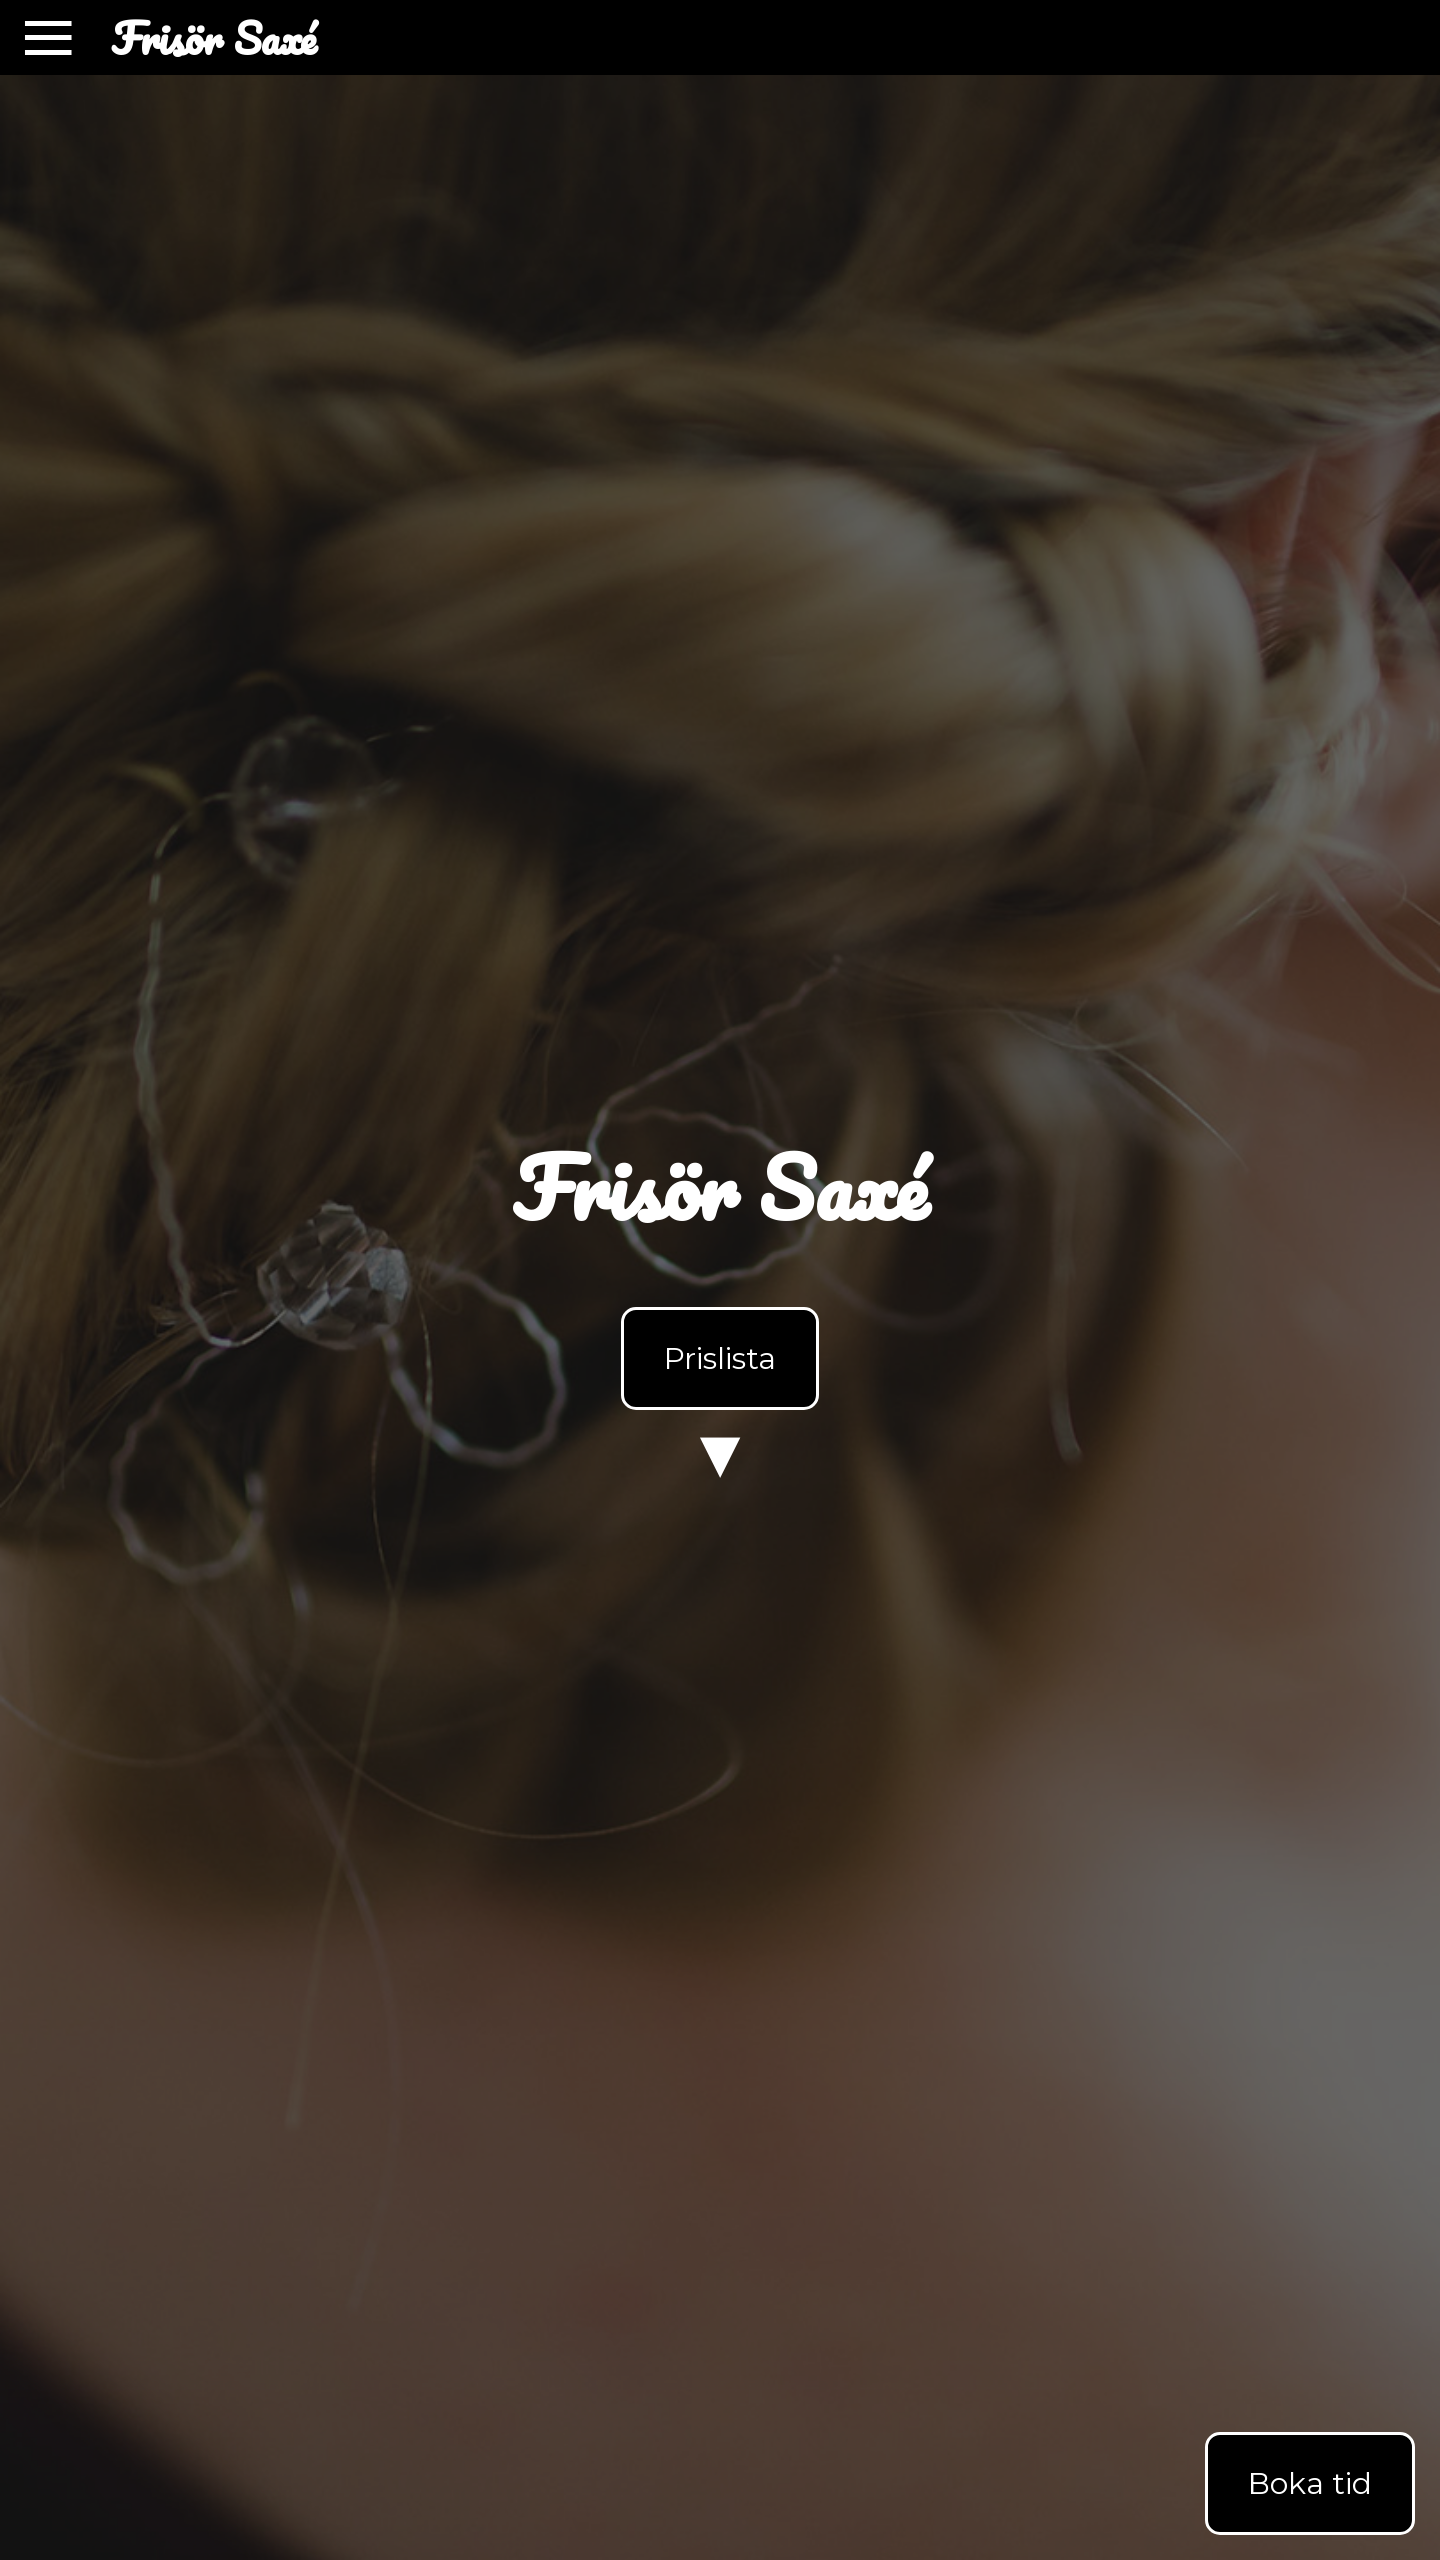

Set viewport to portrait orientation 1920x1080
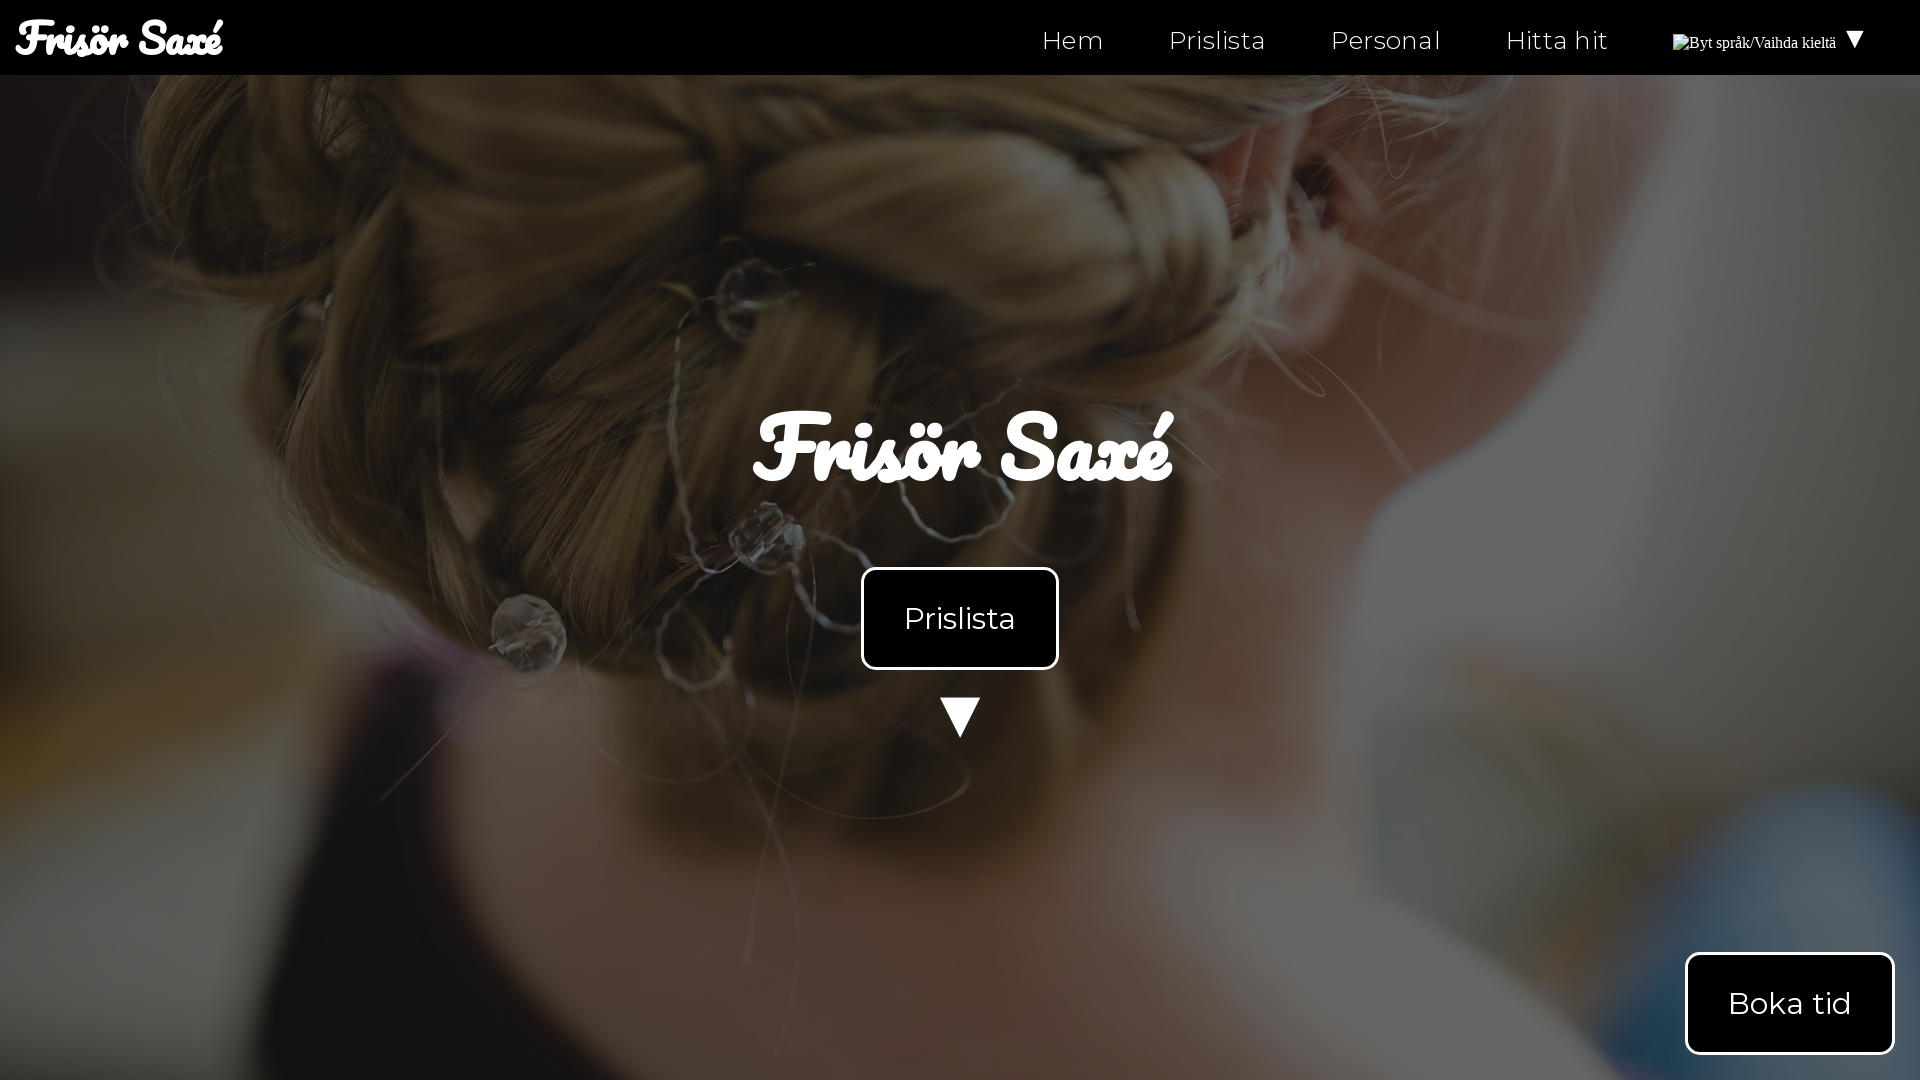

Page loaded in portrait orientation 1920x1080
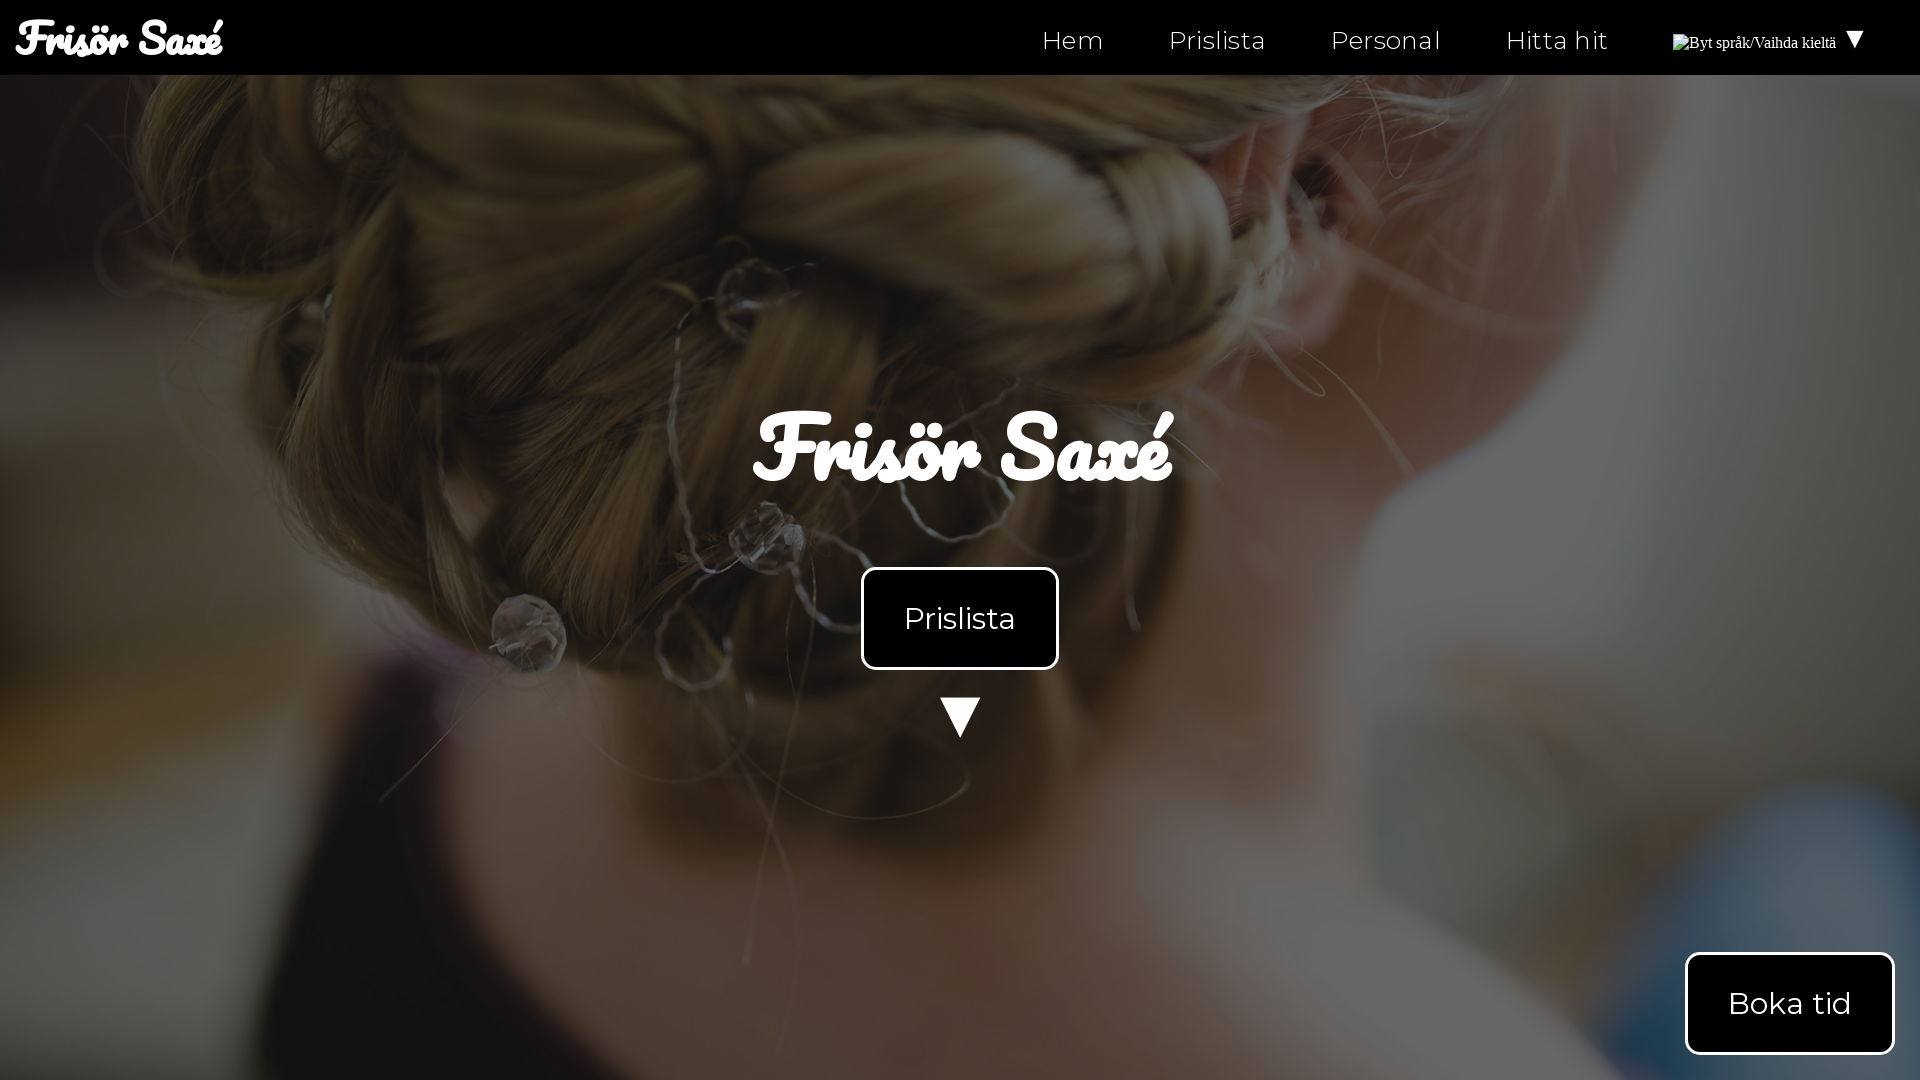

Set viewport to landscape orientation 1080x1920
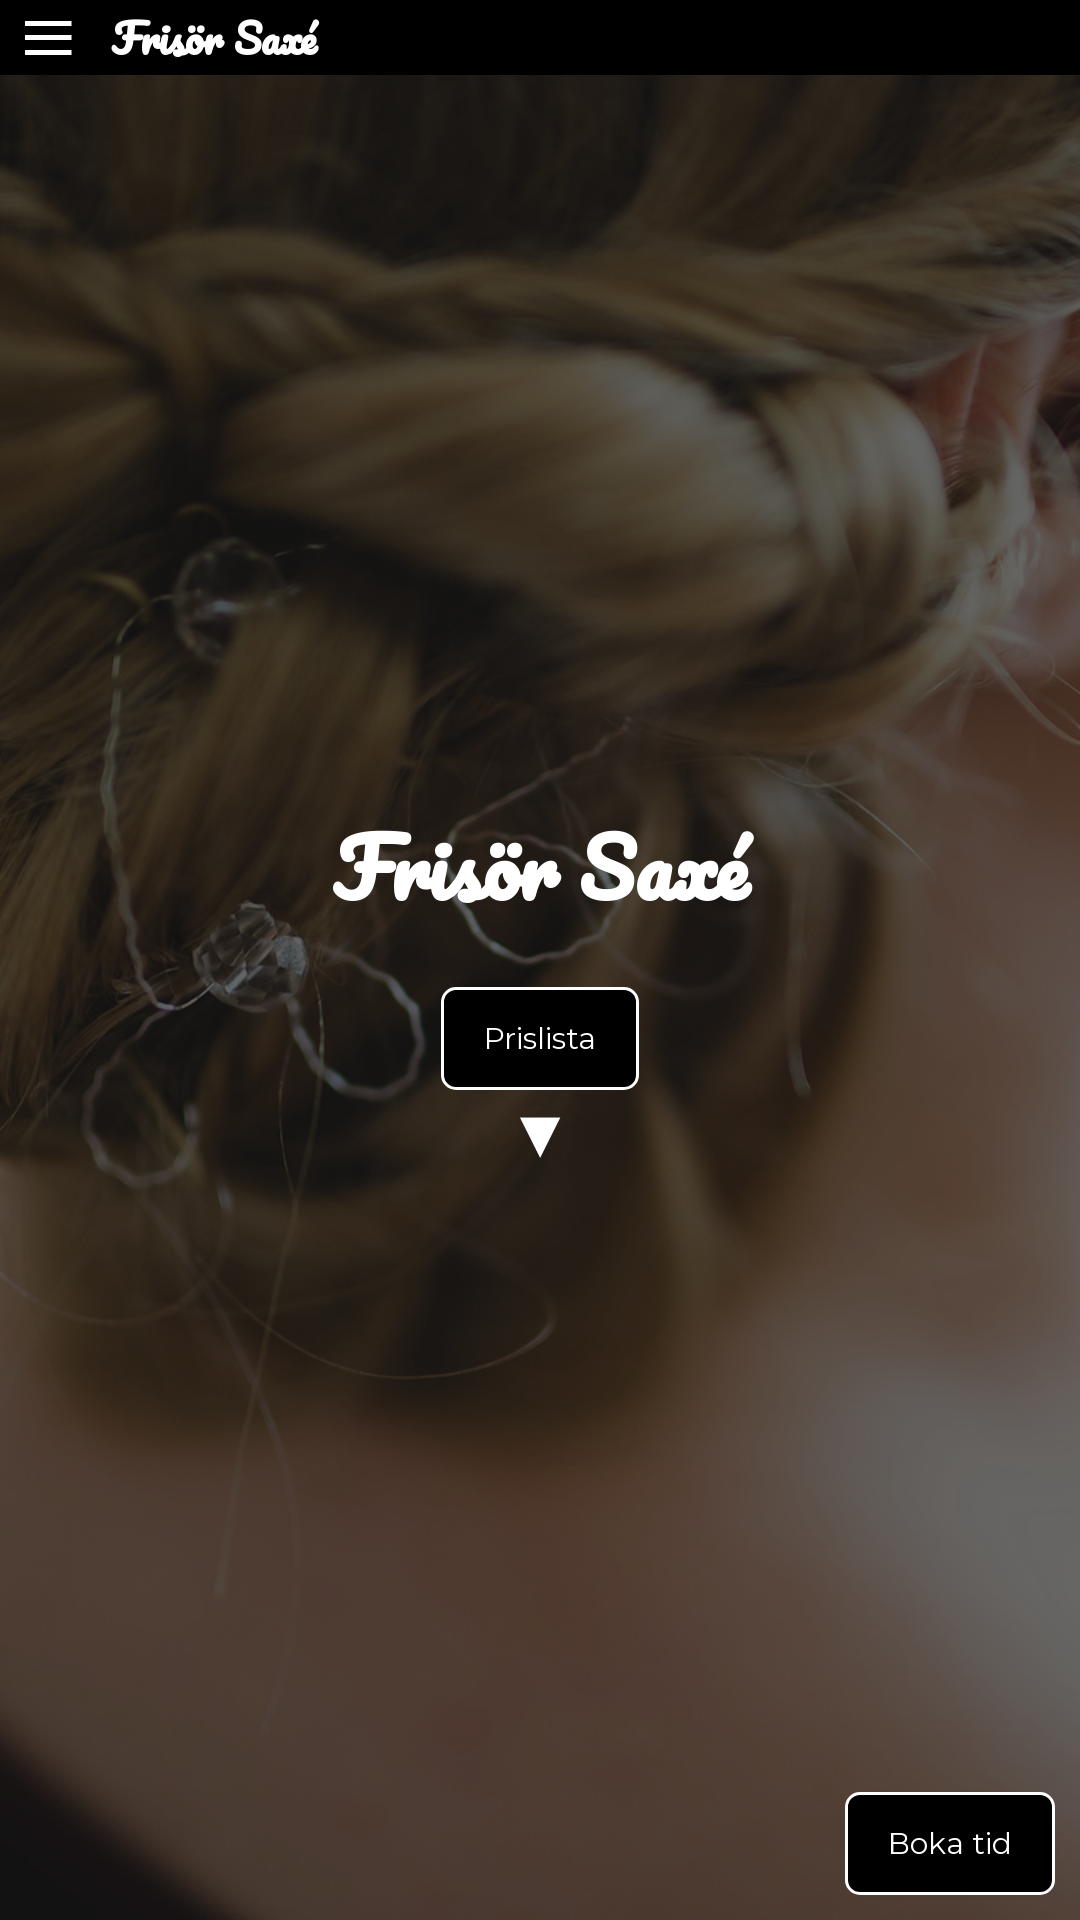

Page loaded in landscape orientation 1080x1920
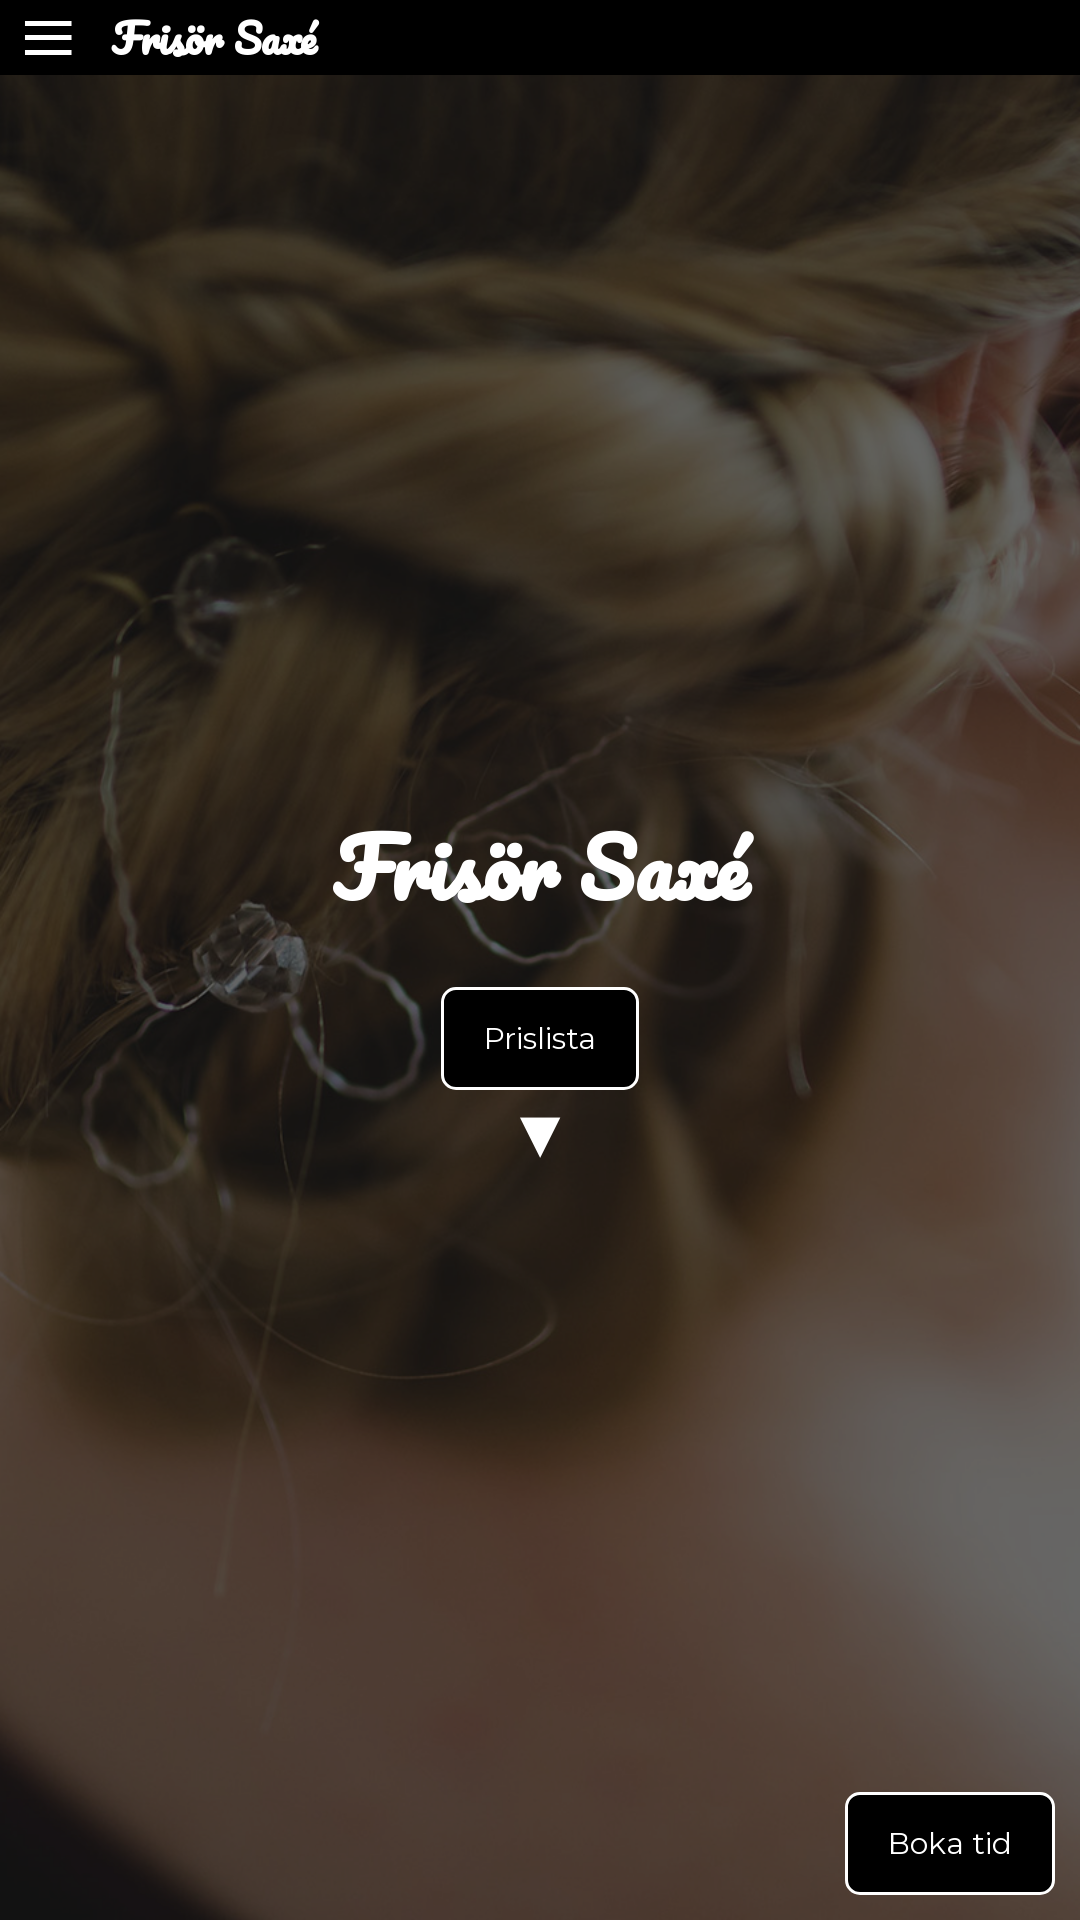

Set viewport to portrait orientation 1440x1080
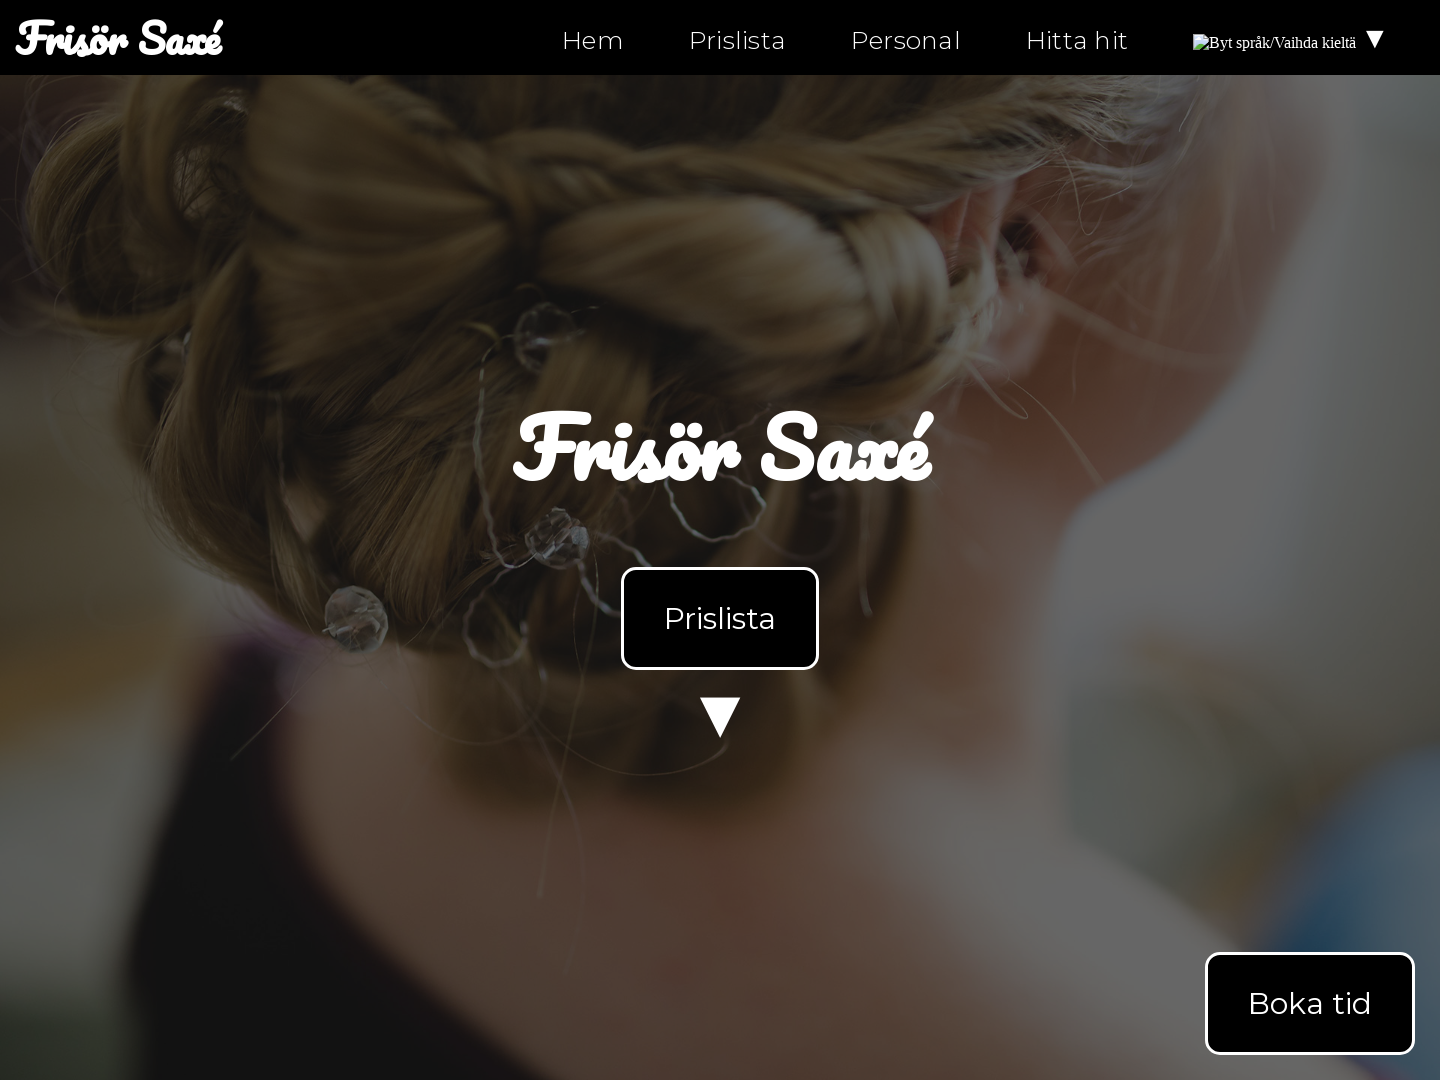

Page loaded in portrait orientation 1440x1080
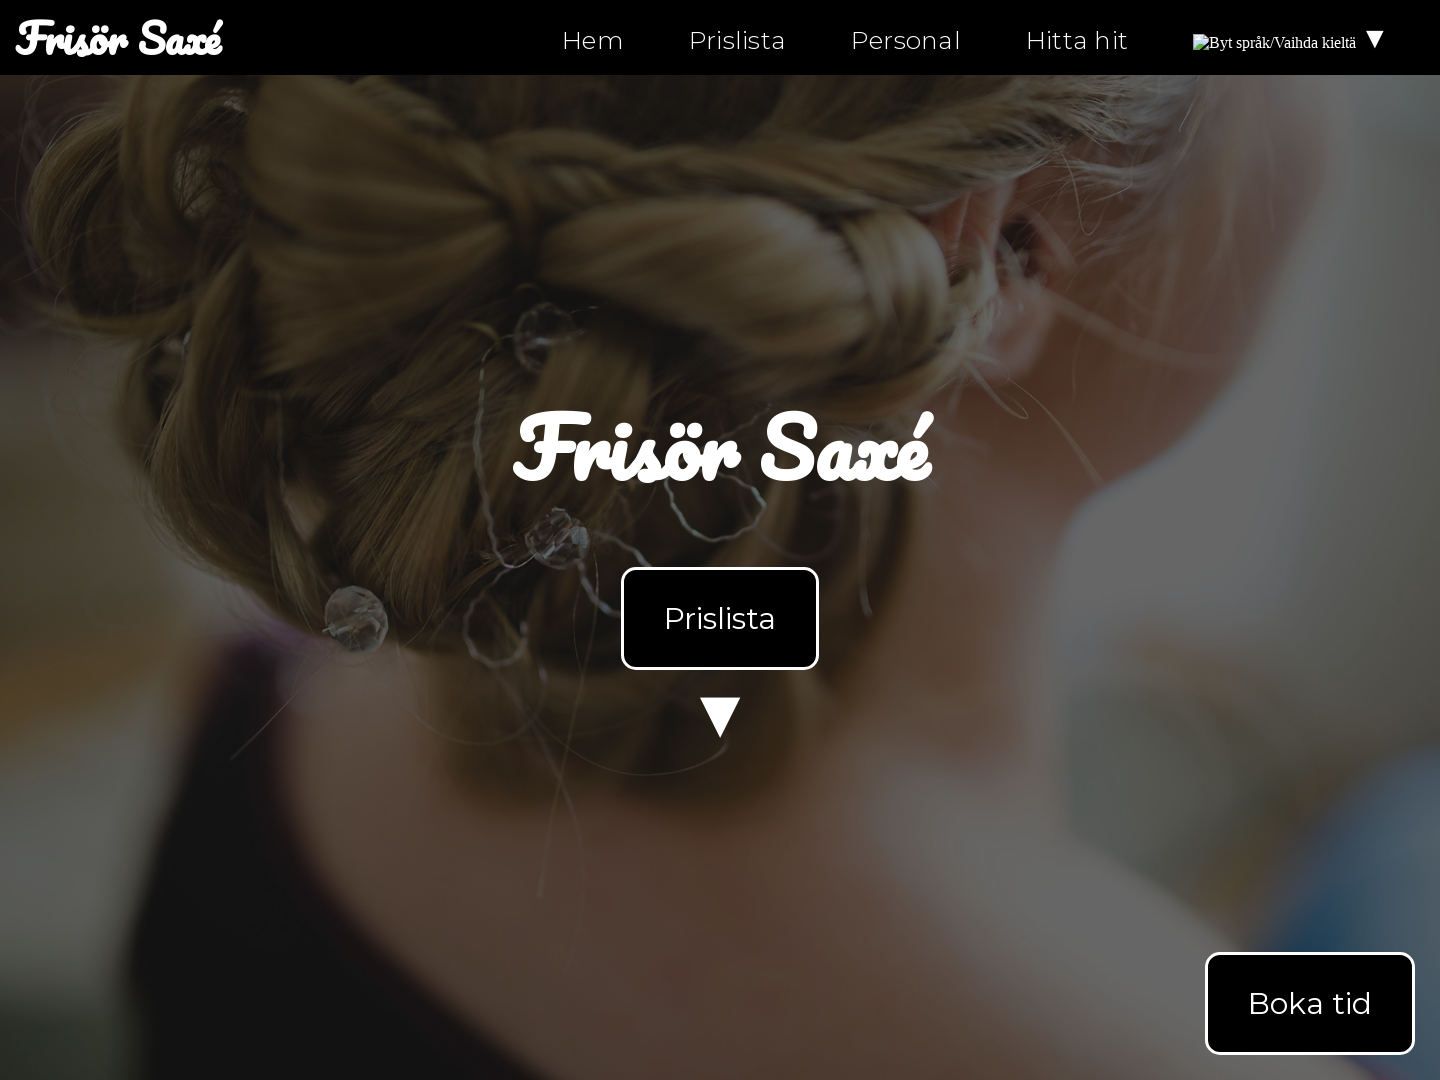

Set viewport to landscape orientation 1080x1440
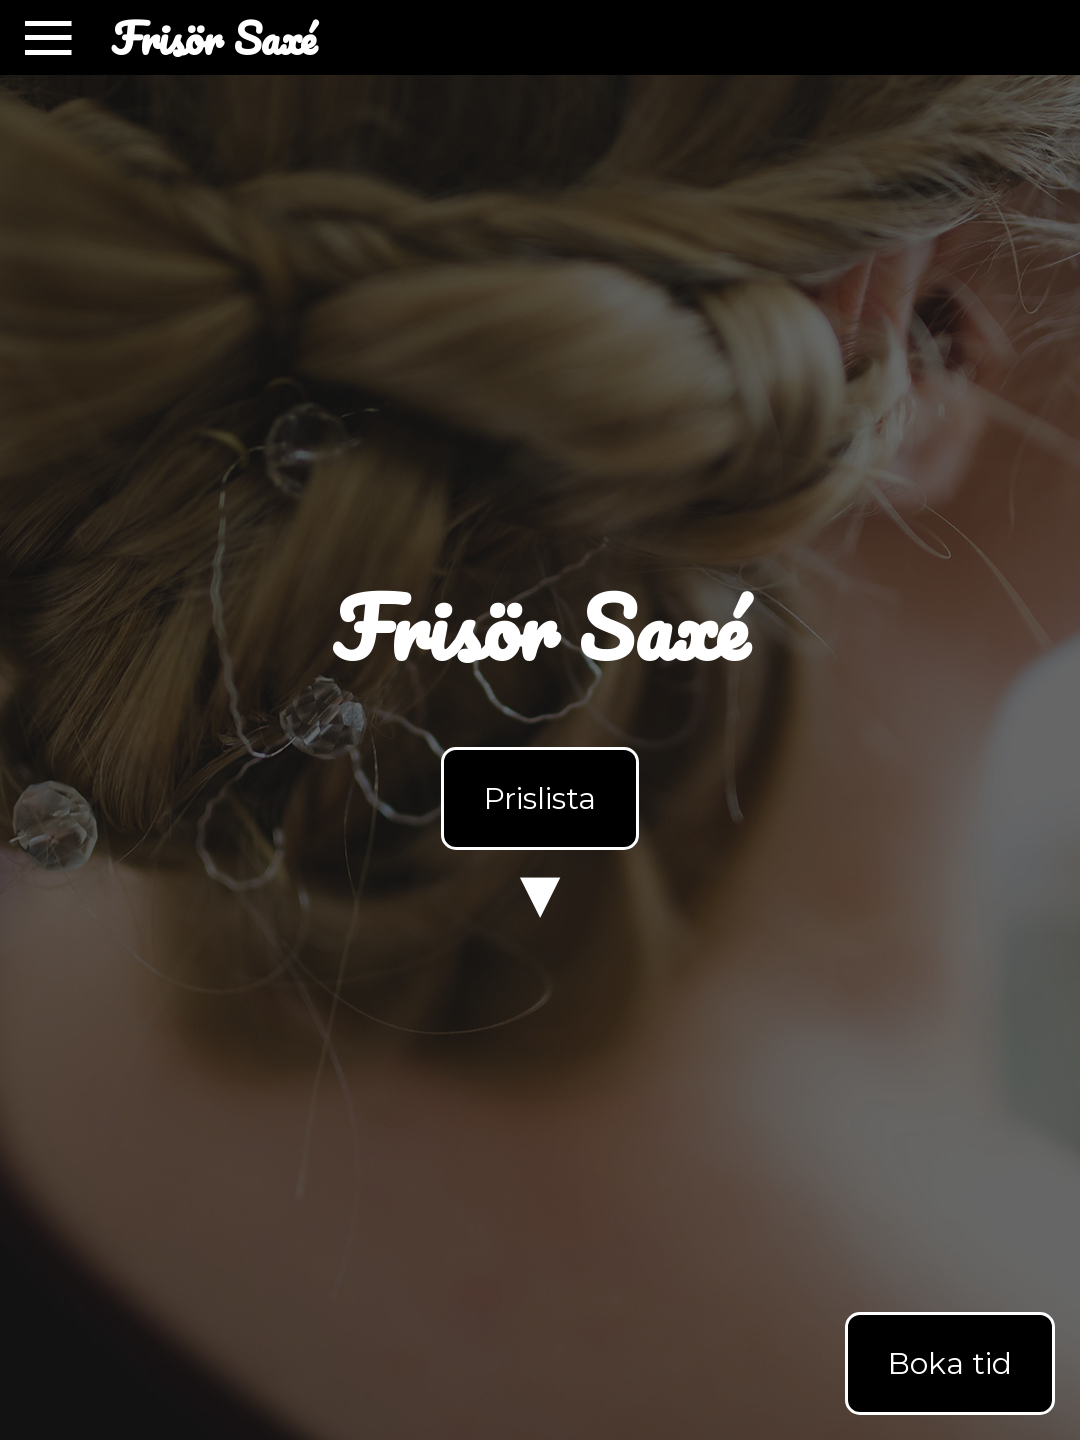

Page loaded in landscape orientation 1080x1440
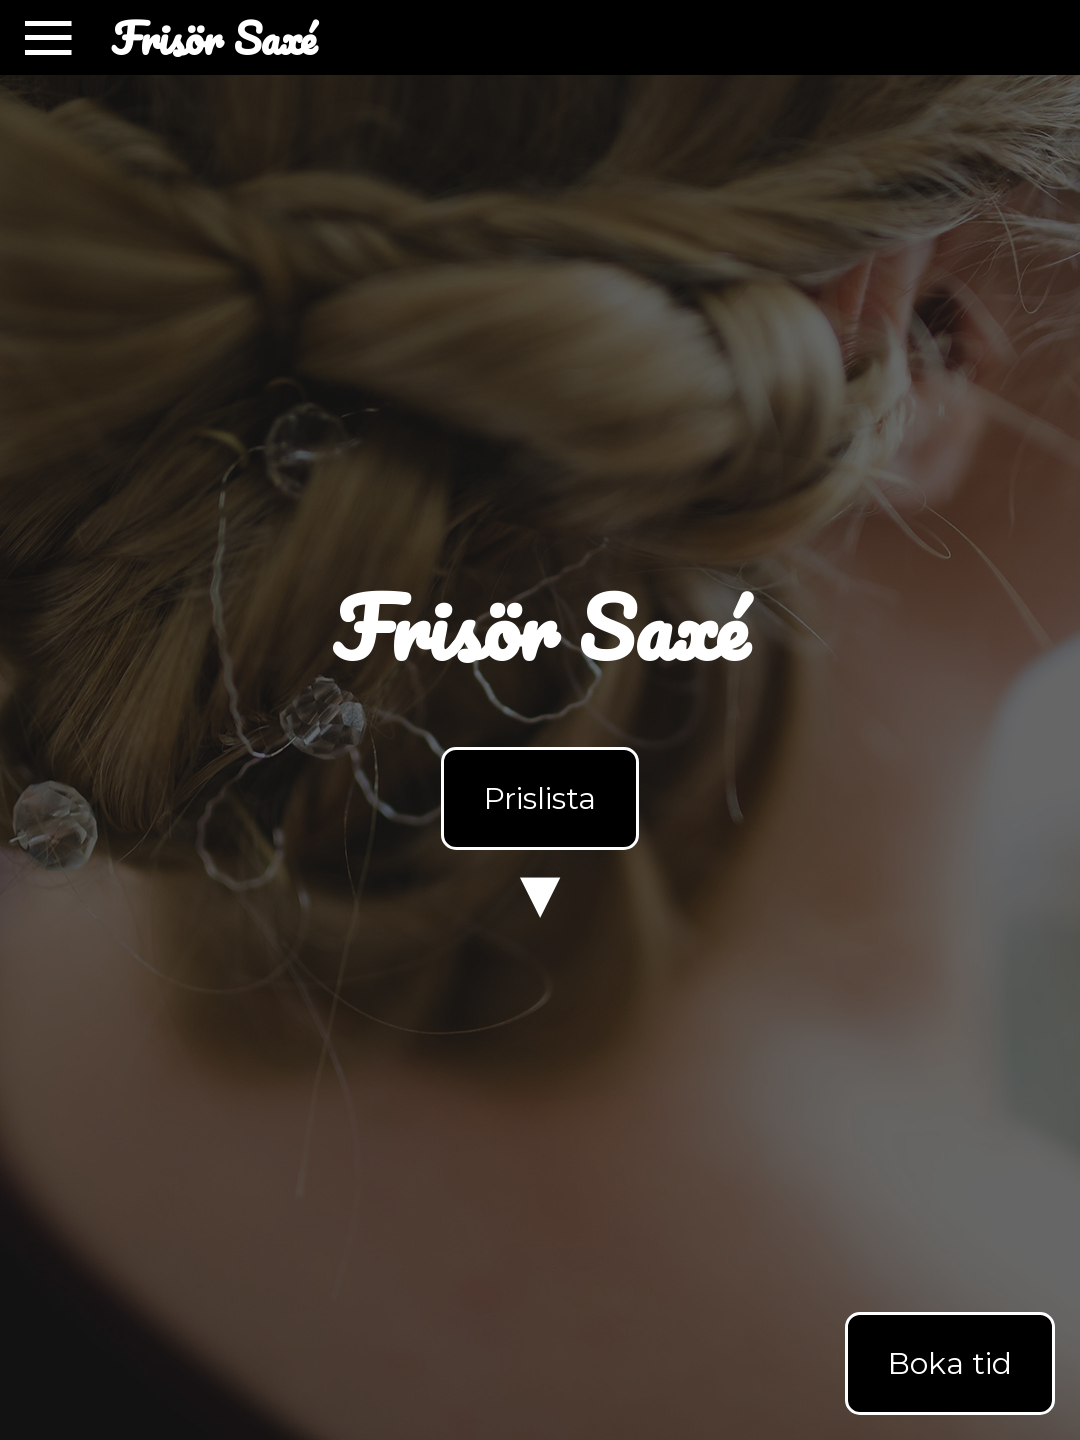

Set viewport to portrait orientation 820x1180
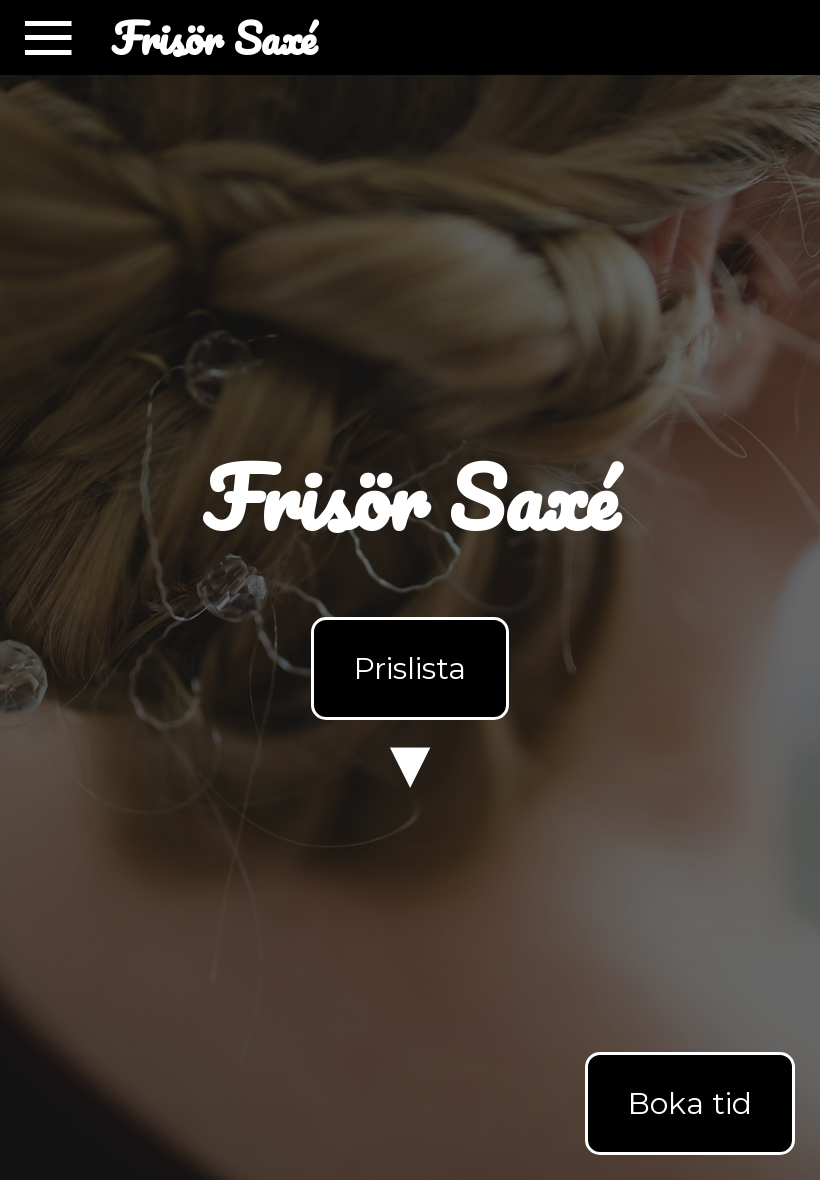

Page loaded in portrait orientation 820x1180
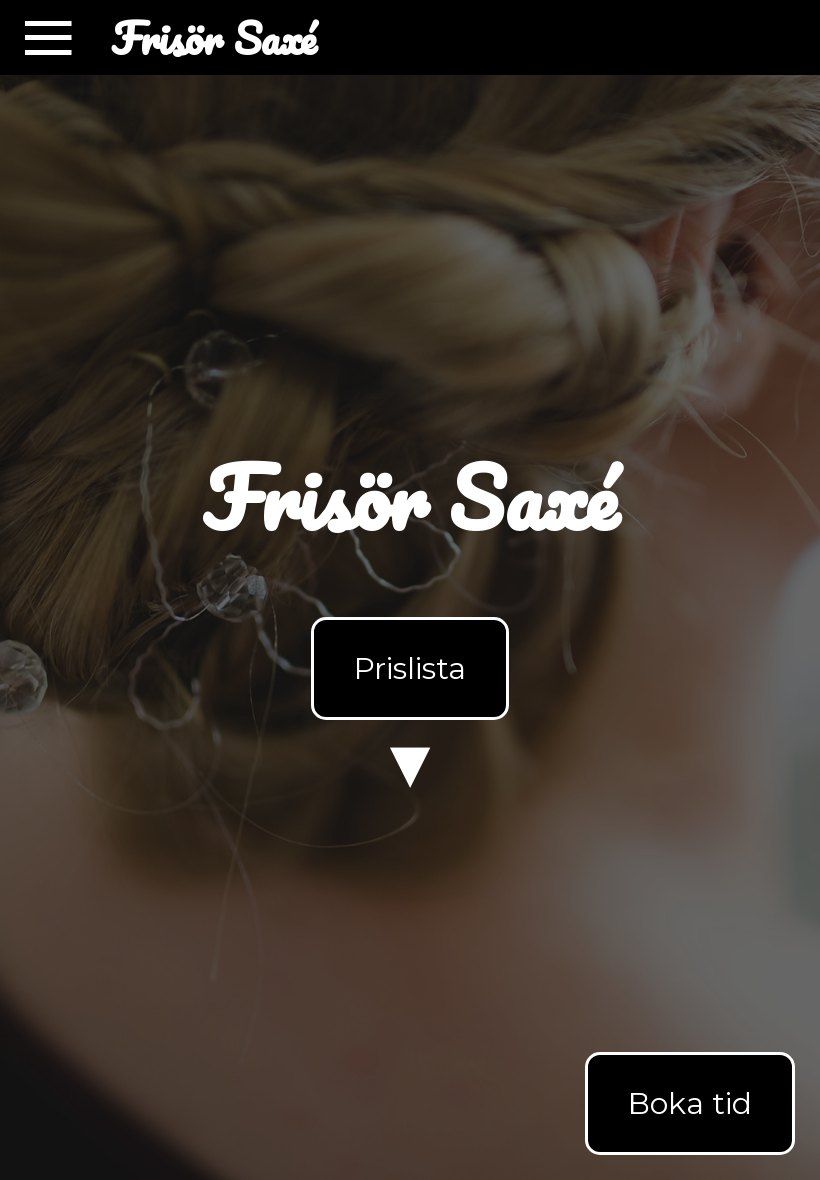

Set viewport to landscape orientation 1180x820
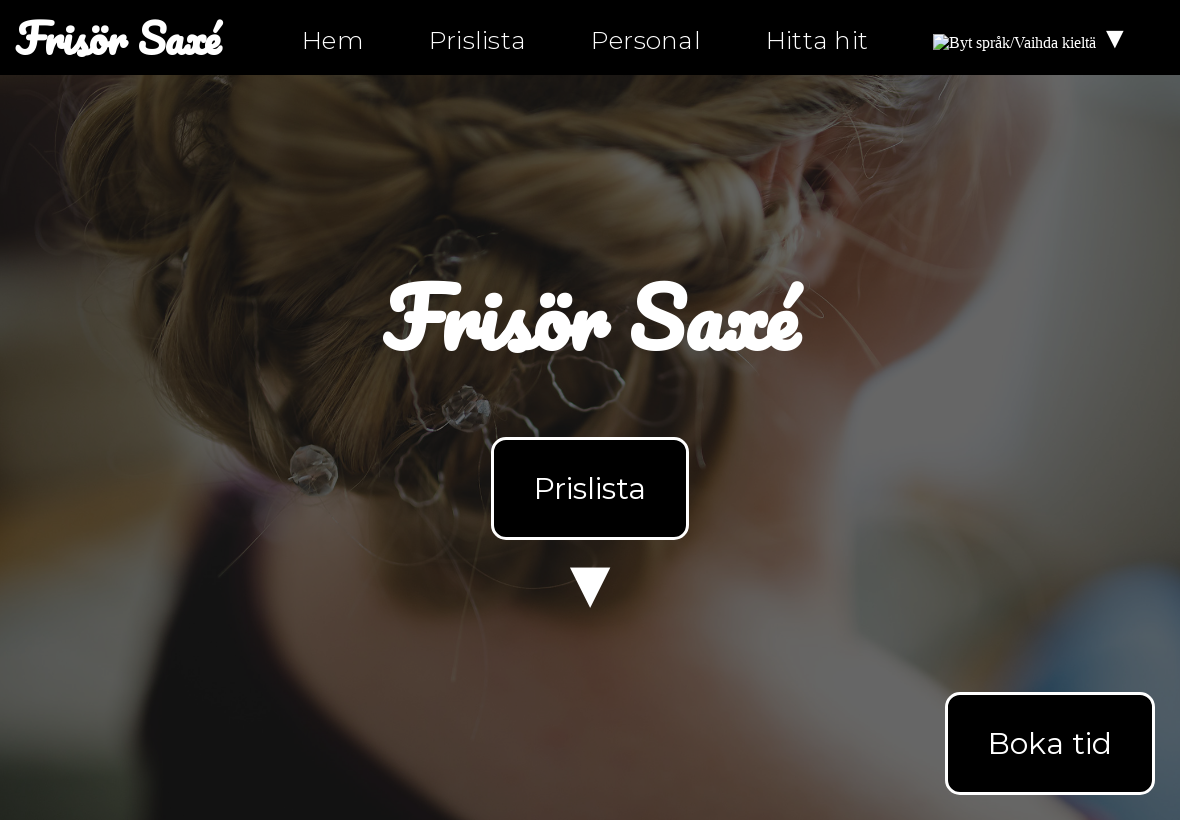

Page loaded in landscape orientation 1180x820
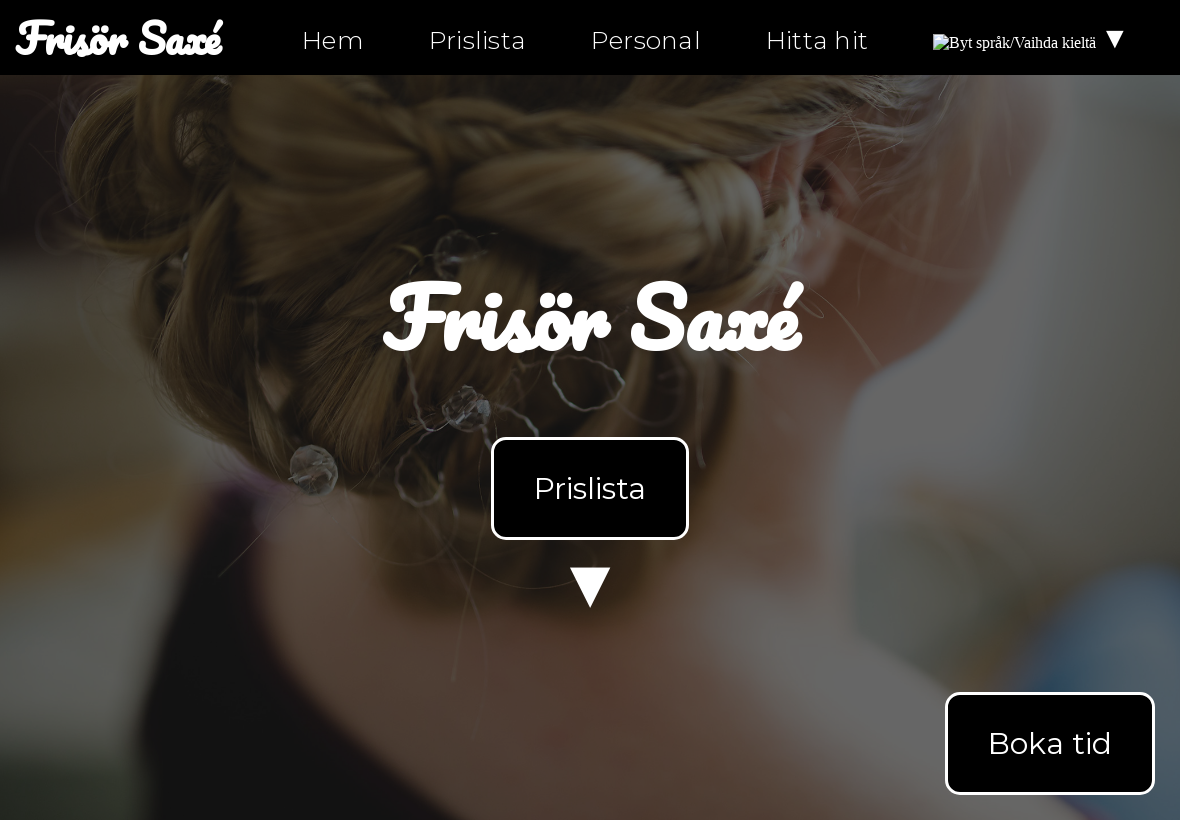

Set viewport to portrait orientation 390x844
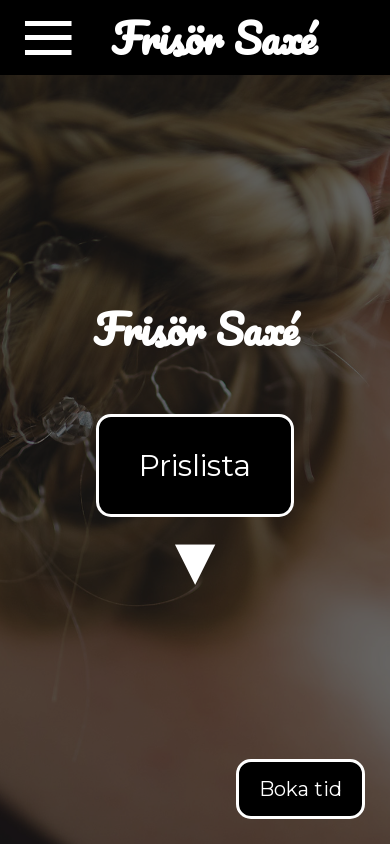

Page loaded in portrait orientation 390x844
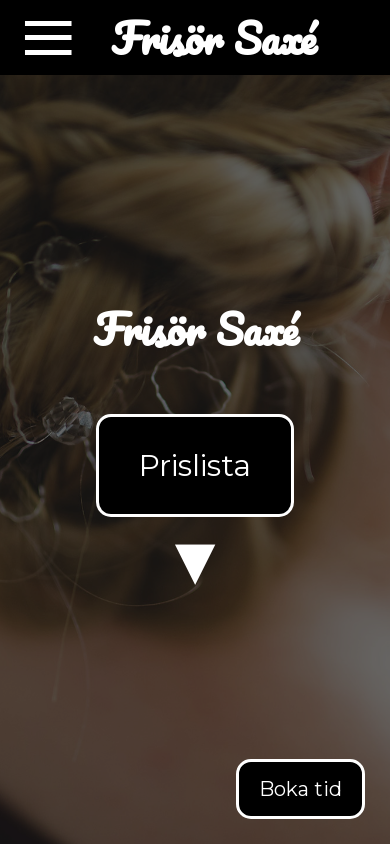

Set viewport to landscape orientation 844x390
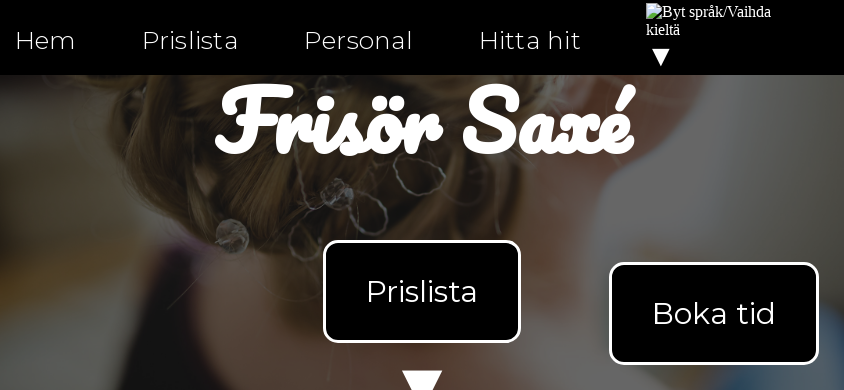

Page loaded in landscape orientation 844x390
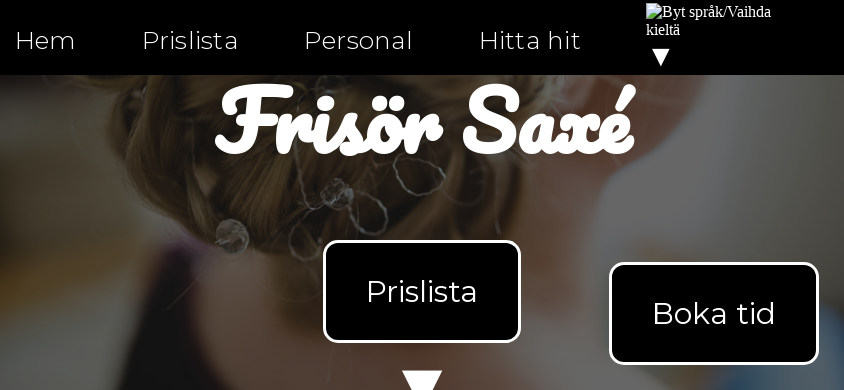

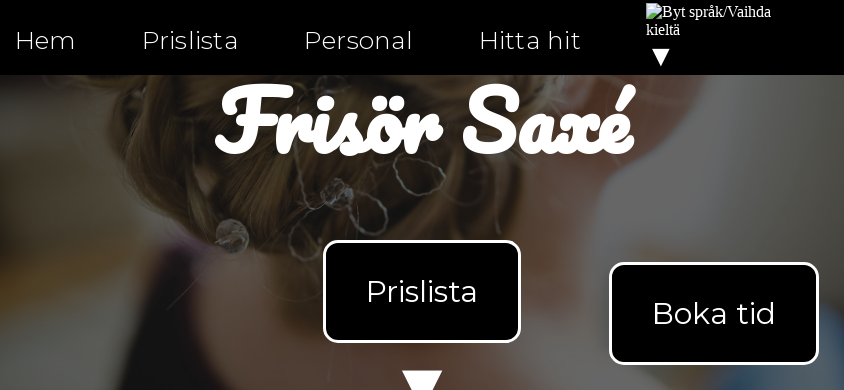